Tests select dropdown functionality by selecting options using different methods (visible text, value, index) and iterating through all available options

Starting URL: https://demoqa.com/select-menu

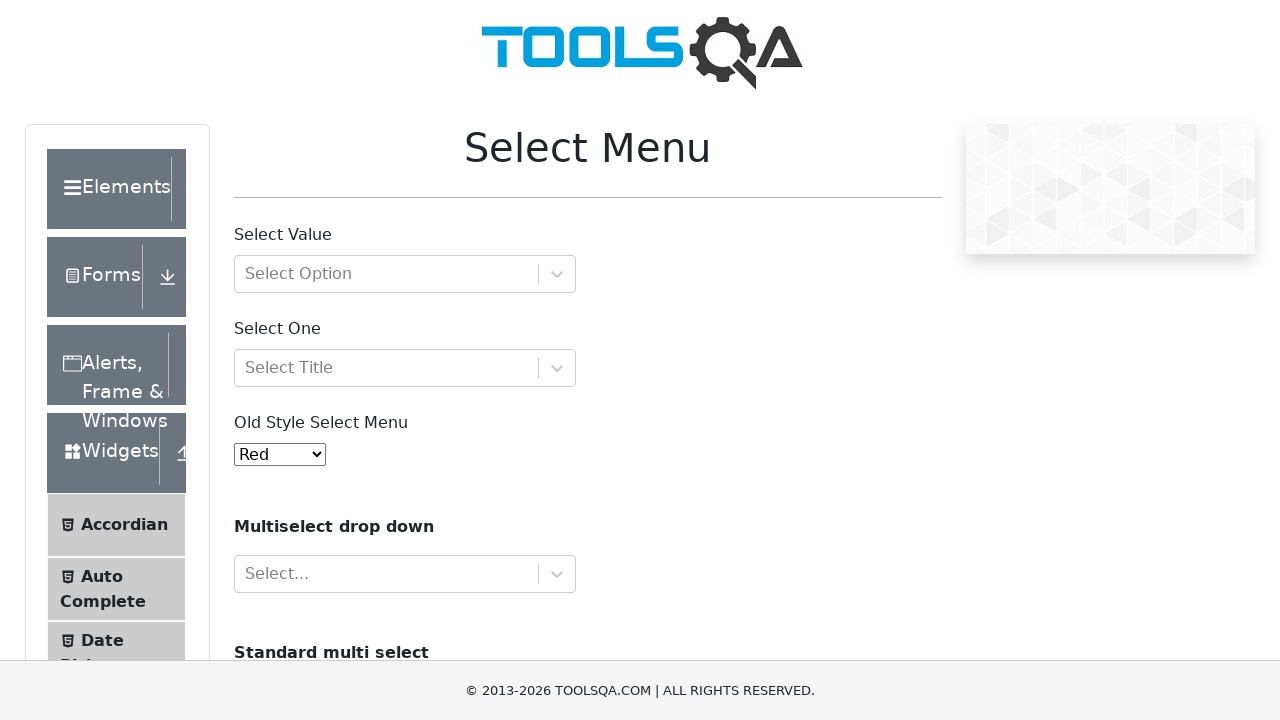

Located the select dropdown element
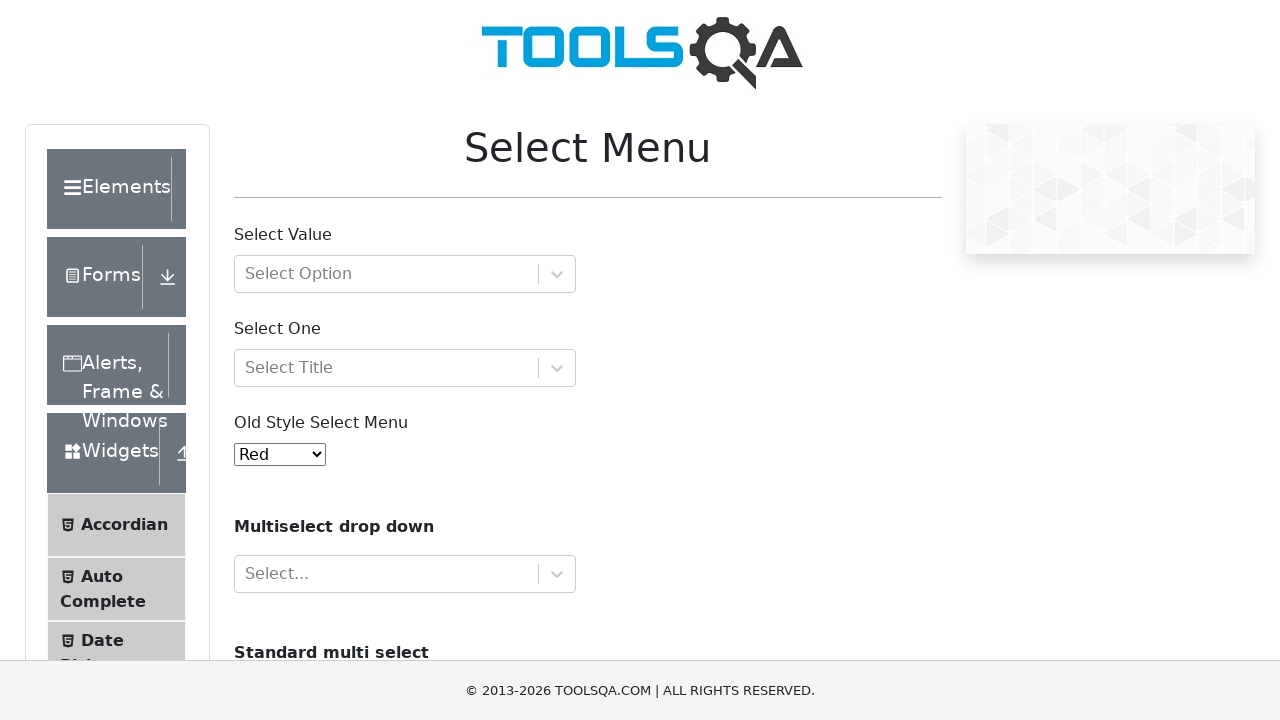

Located the default selected option
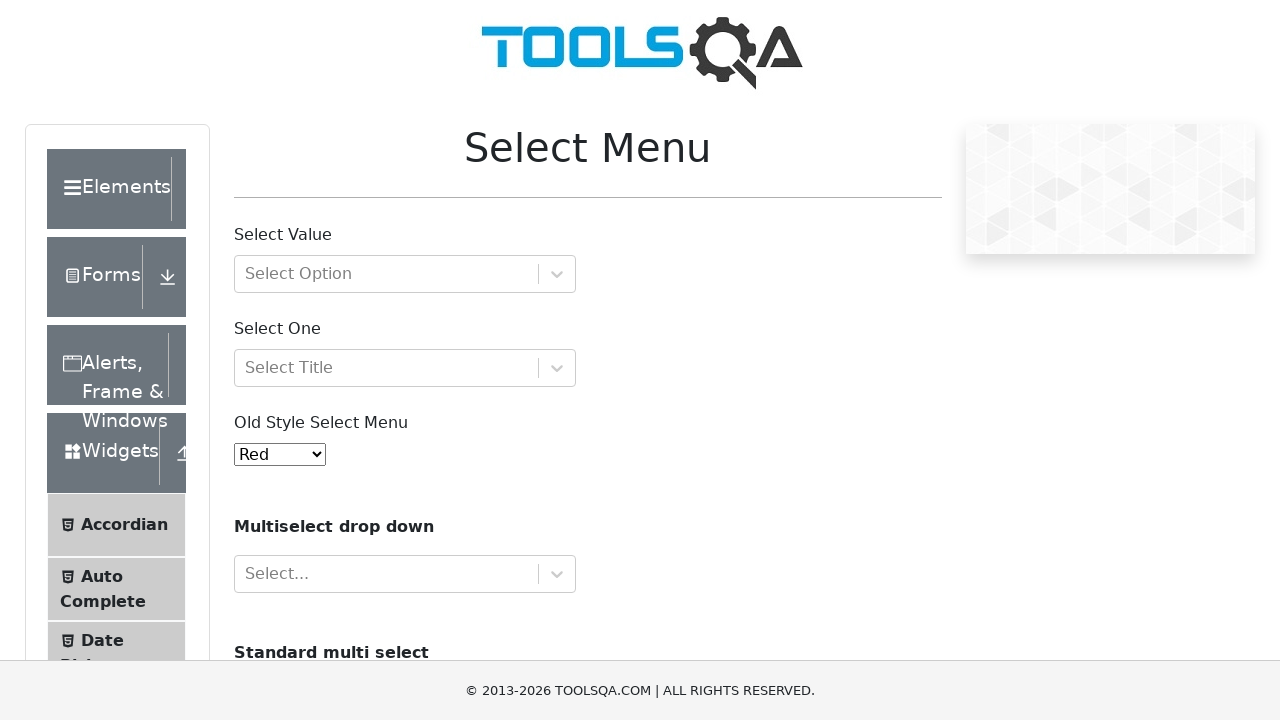

Retrieved default selected option text: Red
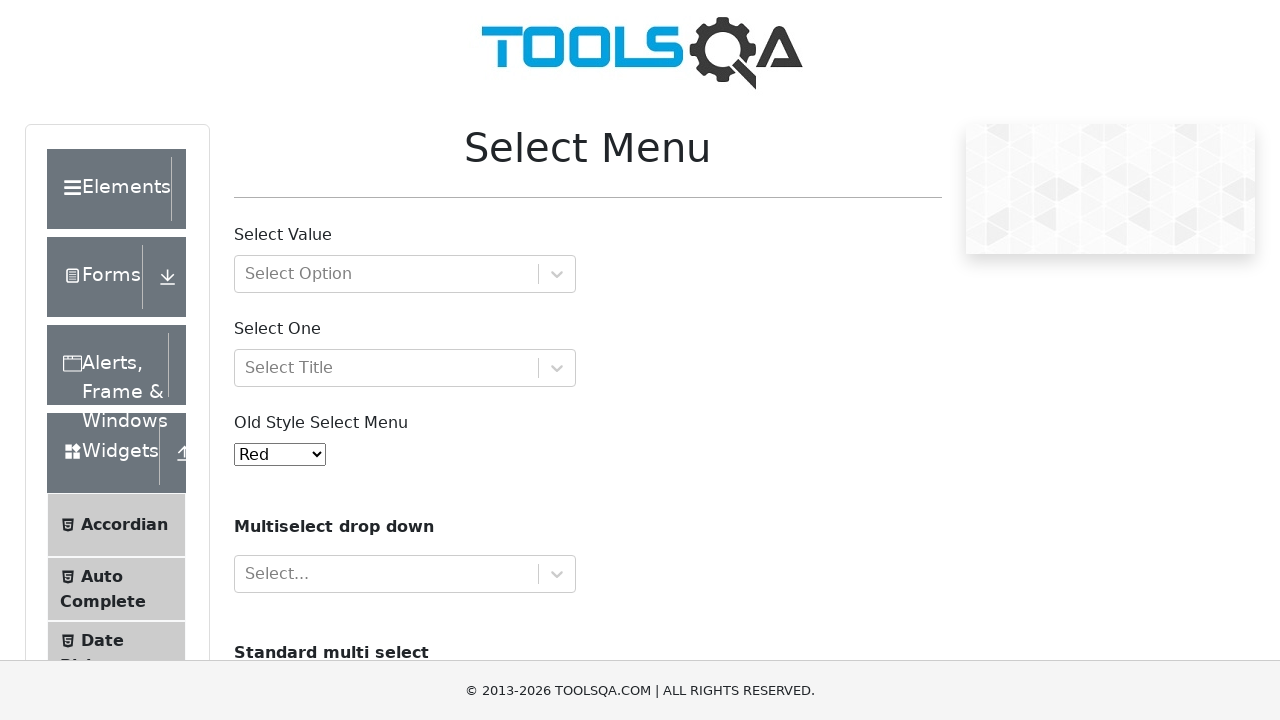

Selected 'Yellow' option by visible text on #oldSelectMenu
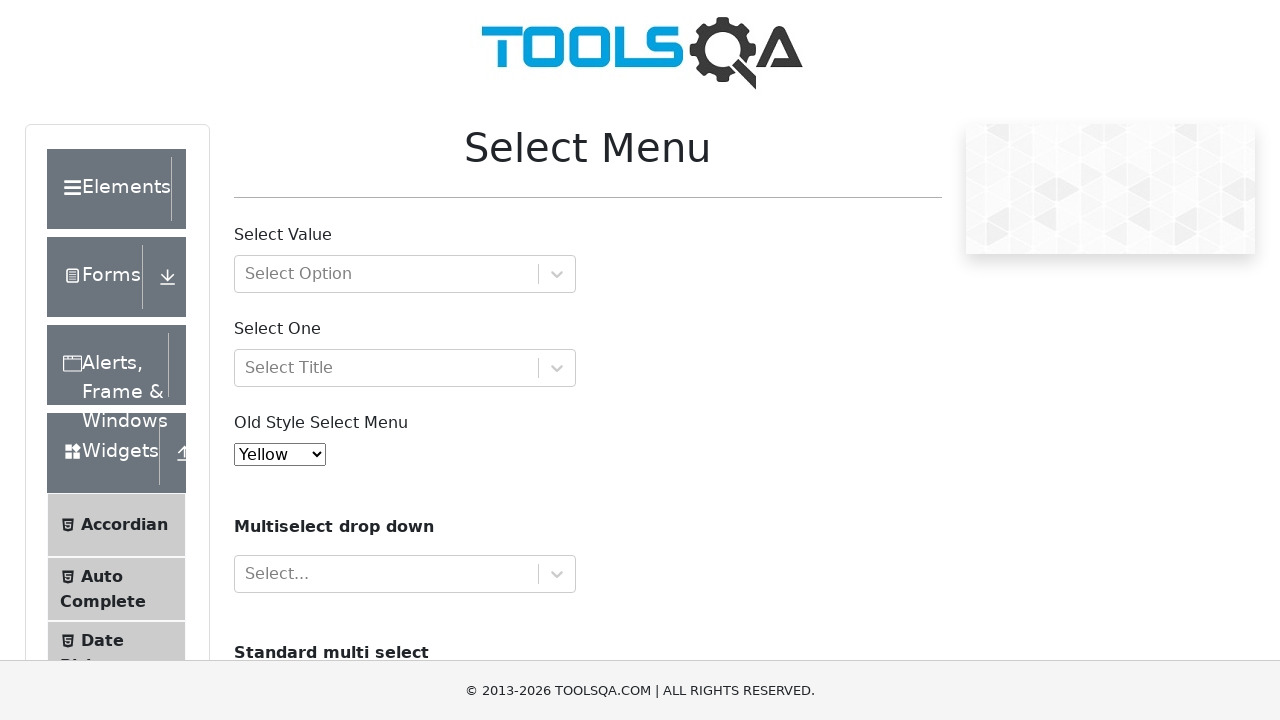

Waited 2 seconds for Yellow selection to complete
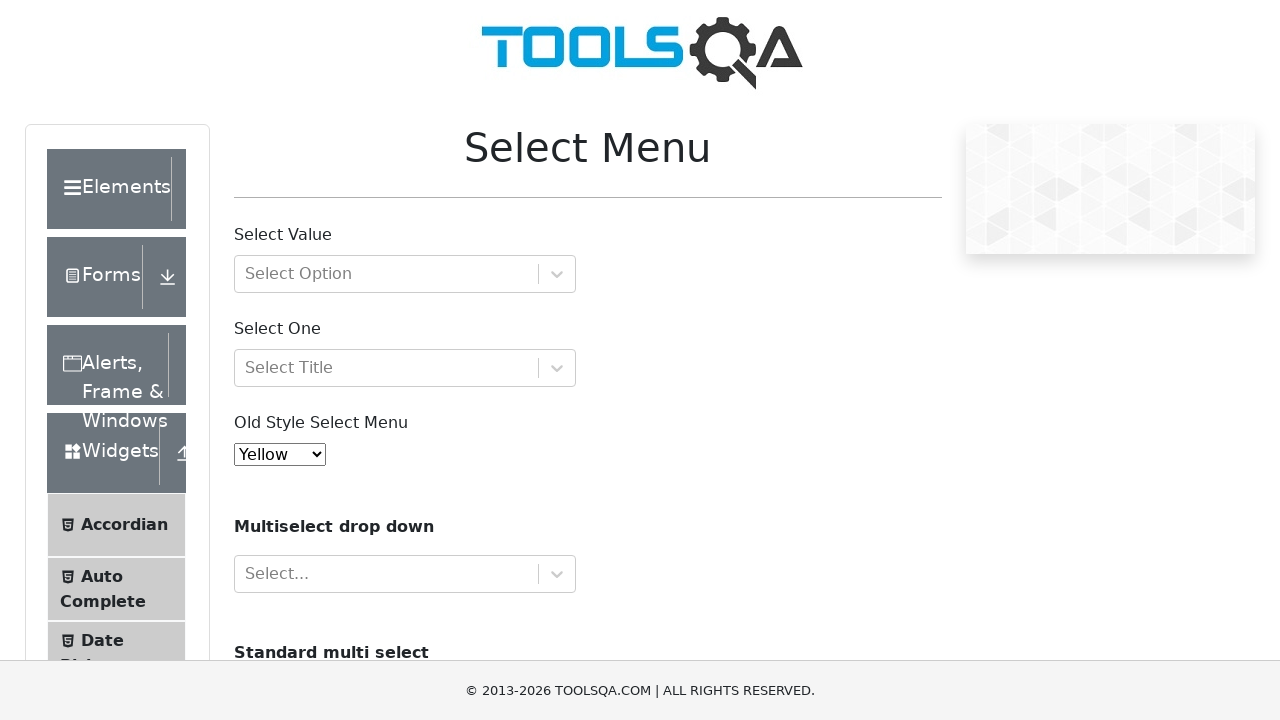

Selected option with value '6' (White) by value on #oldSelectMenu
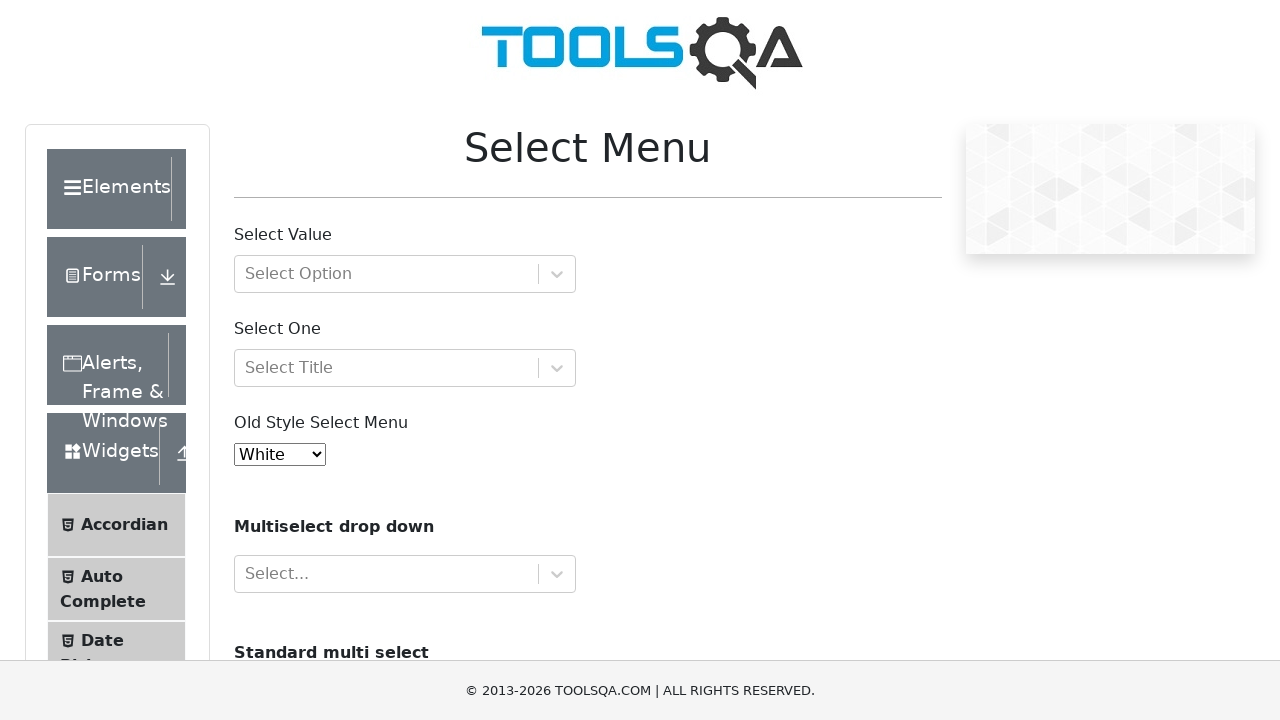

Waited 2 seconds for White selection to complete
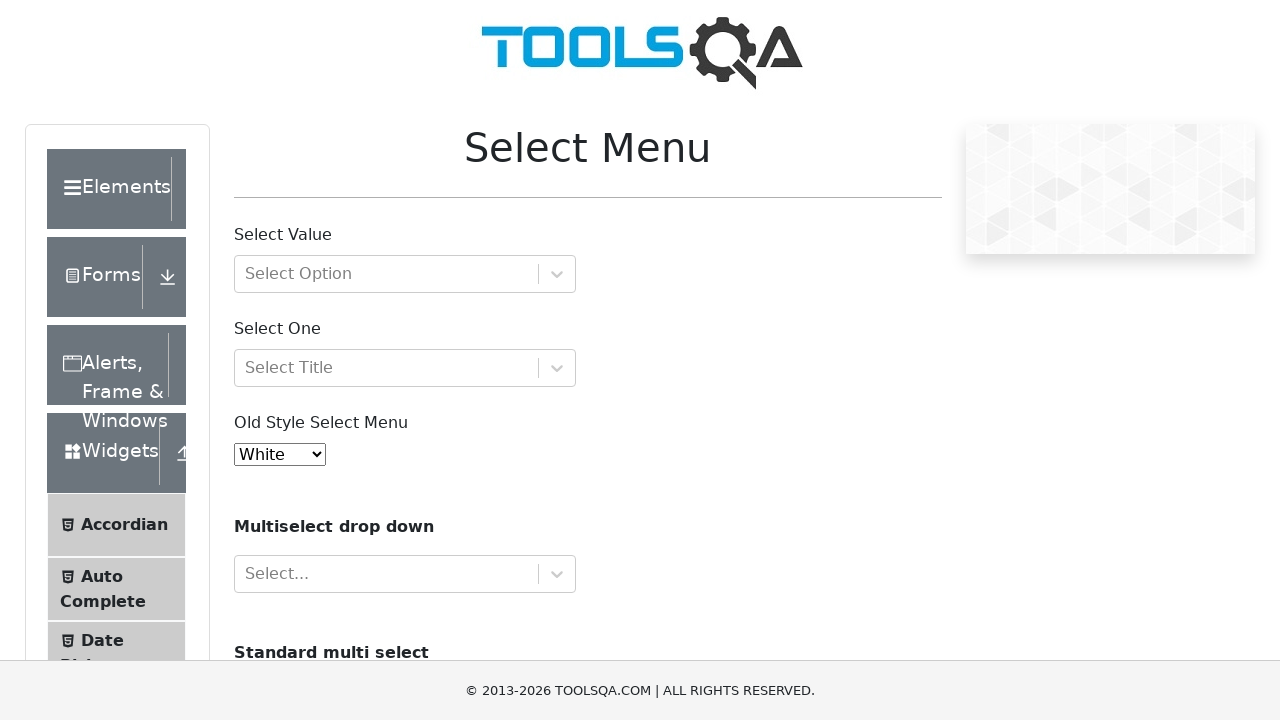

Selected option at index 4 (Purple) by index on #oldSelectMenu
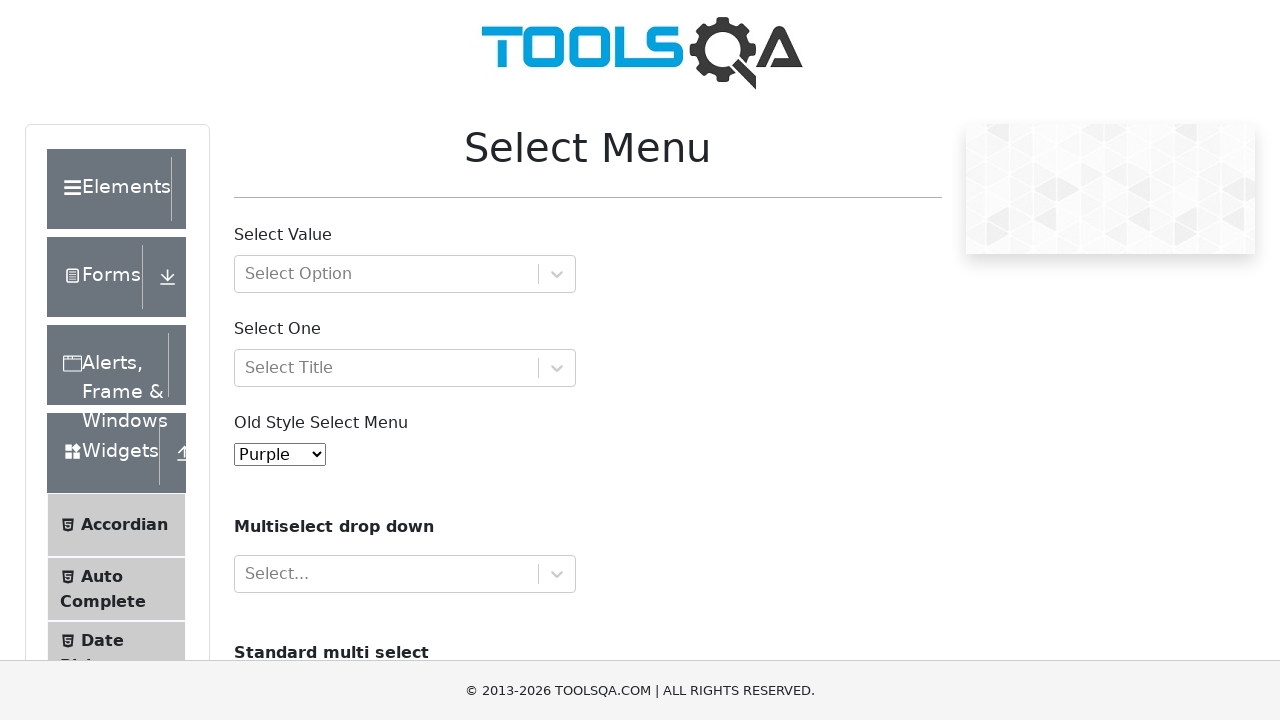

Waited 2 seconds for Purple selection to complete
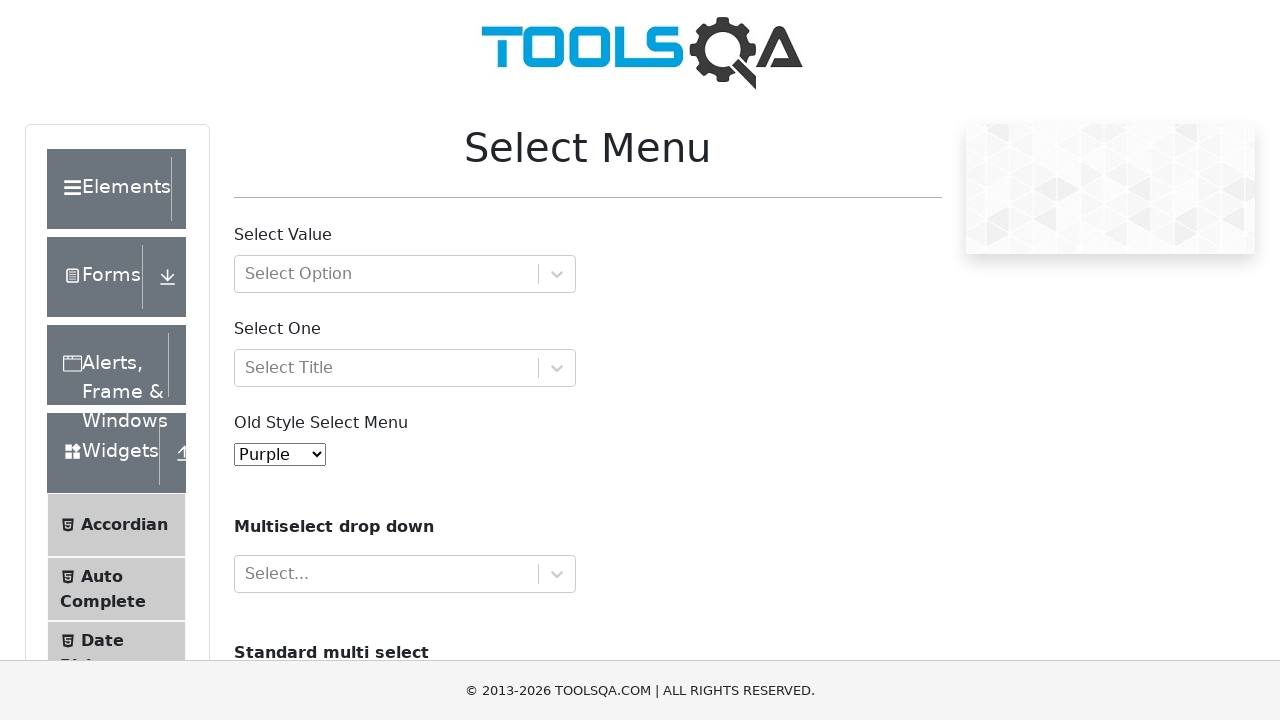

Located the currently selected option
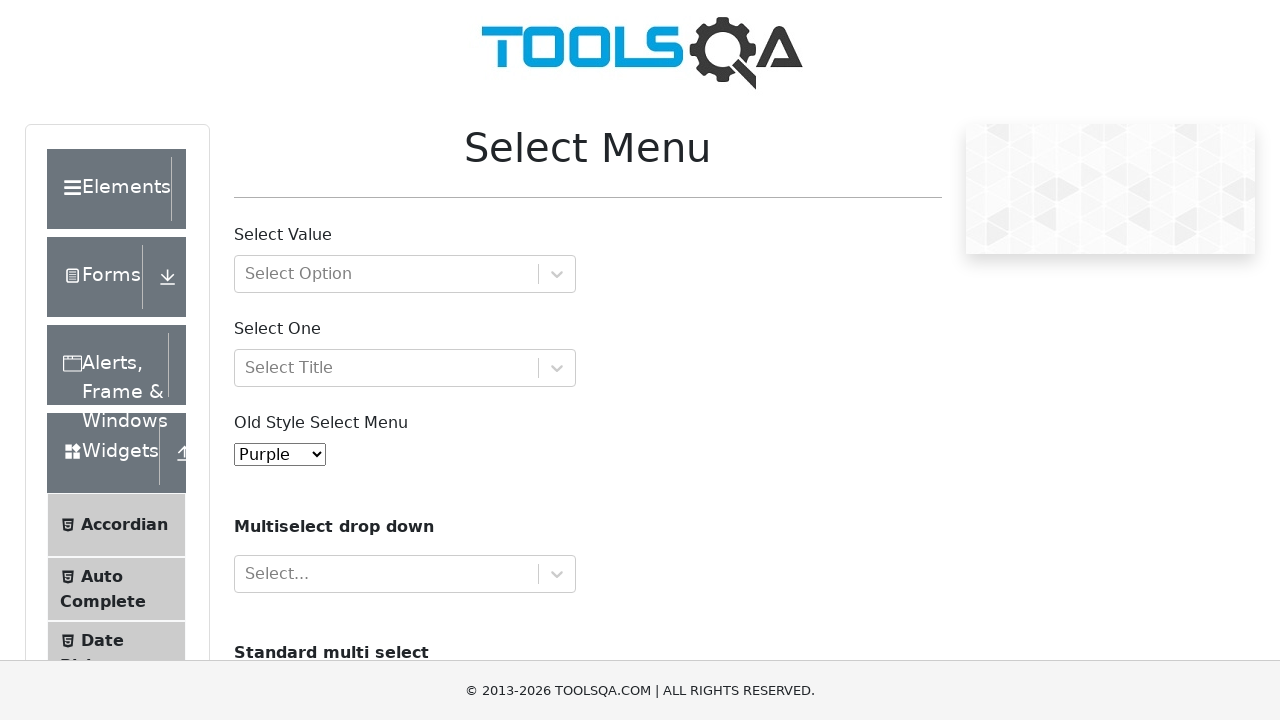

Retrieved currently selected option text: Purple
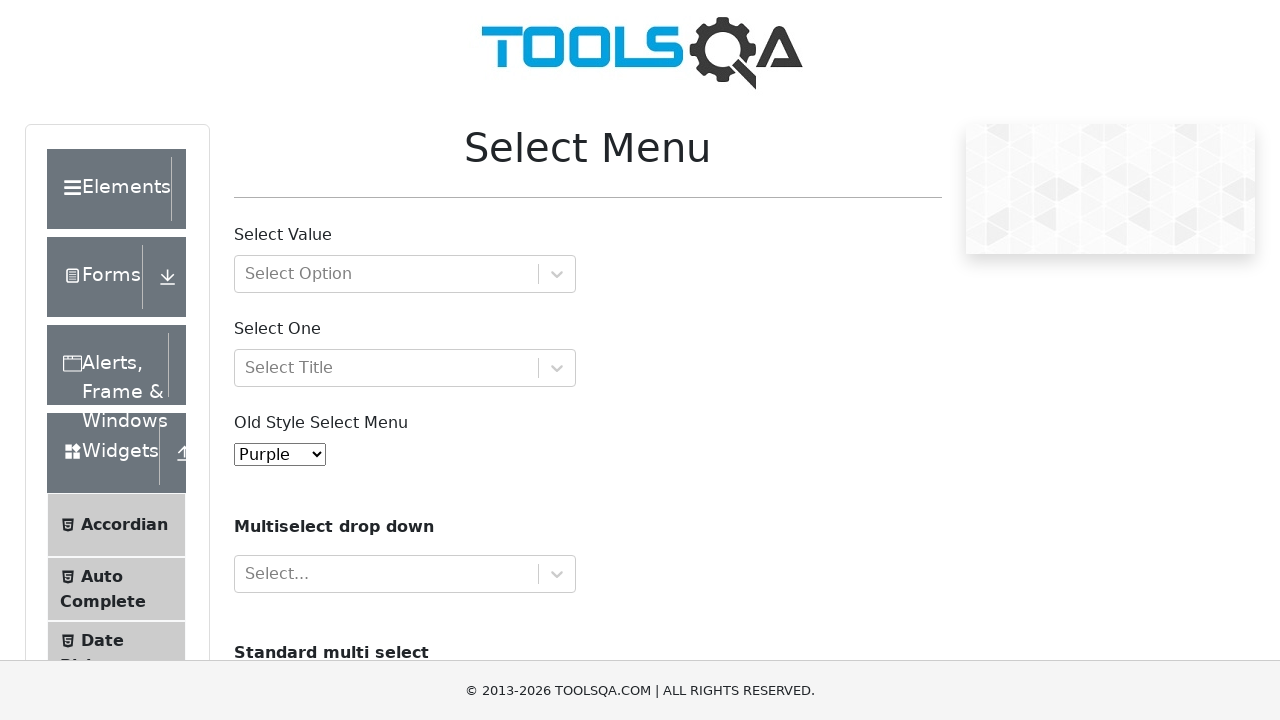

Retrieved all 11 options from dropdown
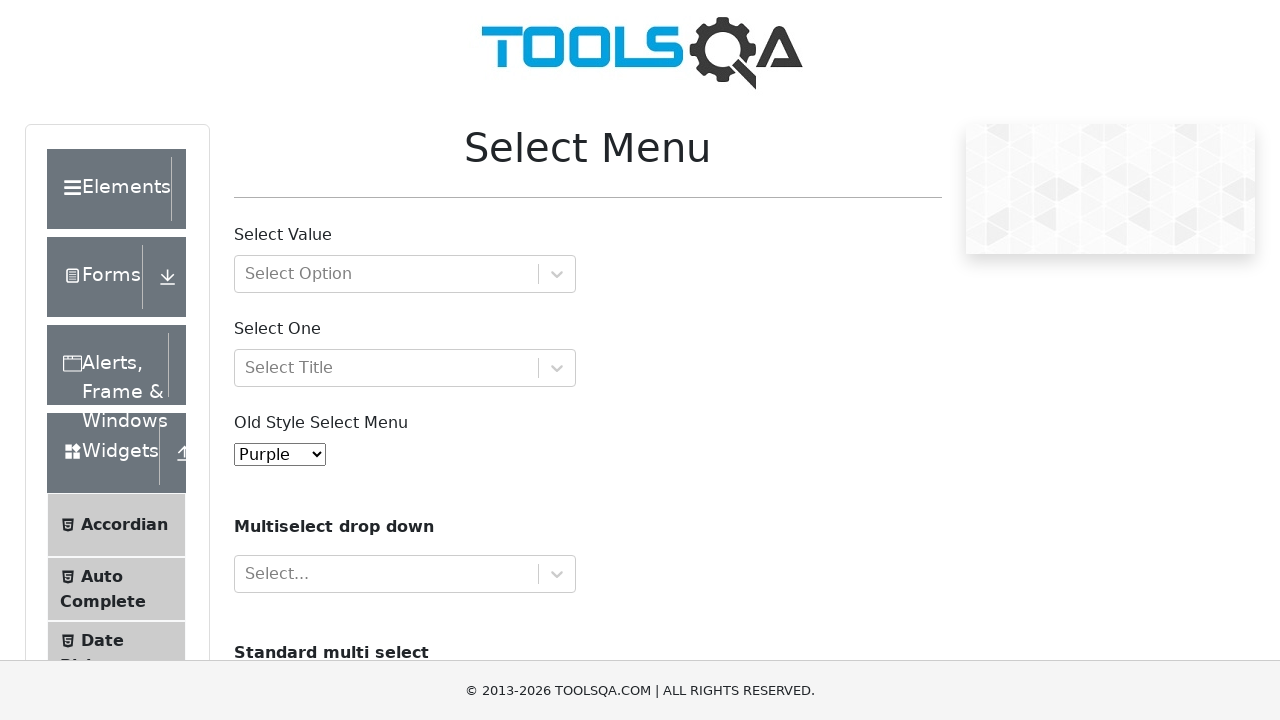

Waited 1 second before selecting option 1
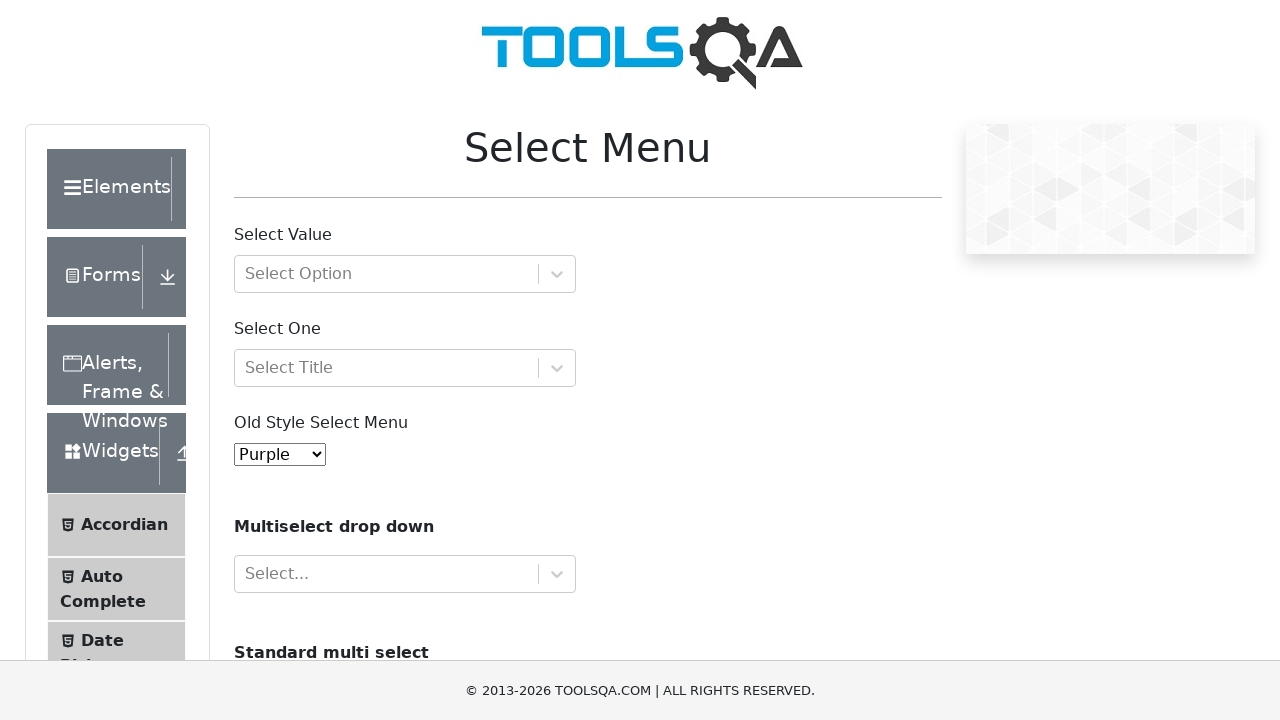

Retrieved text of option 1: 'Red'
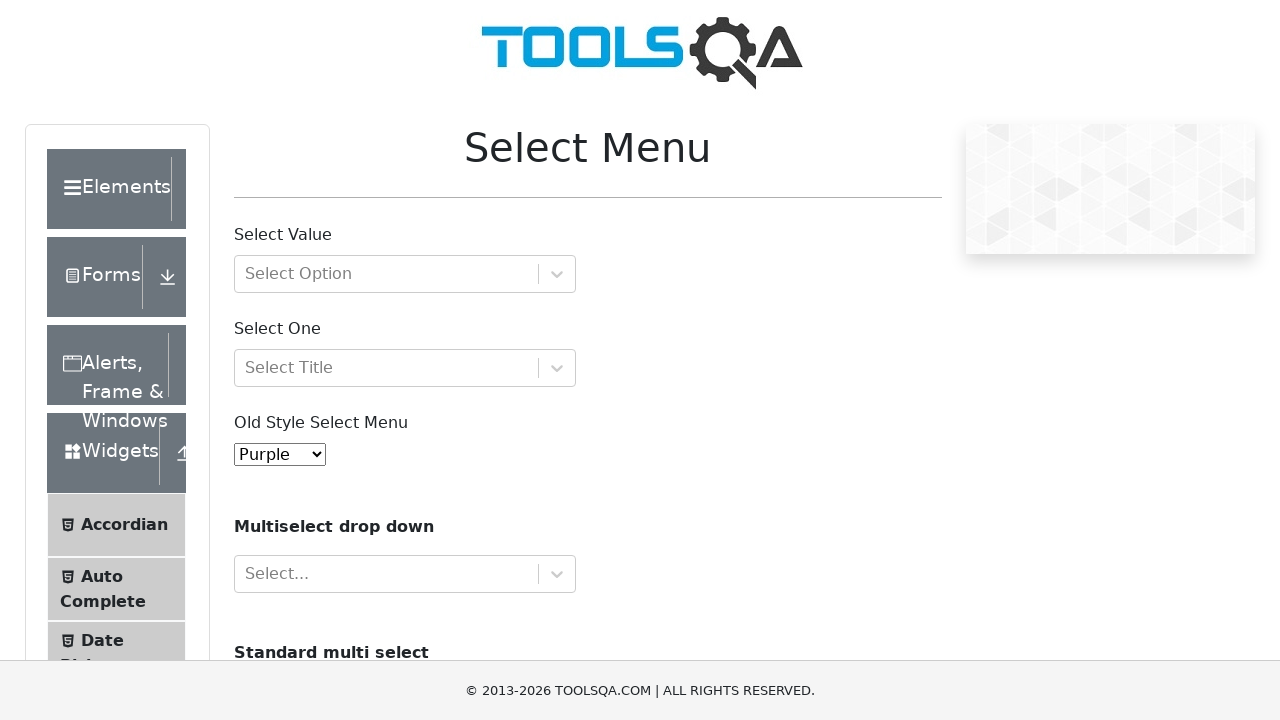

Selected option 'Red' by label on #oldSelectMenu
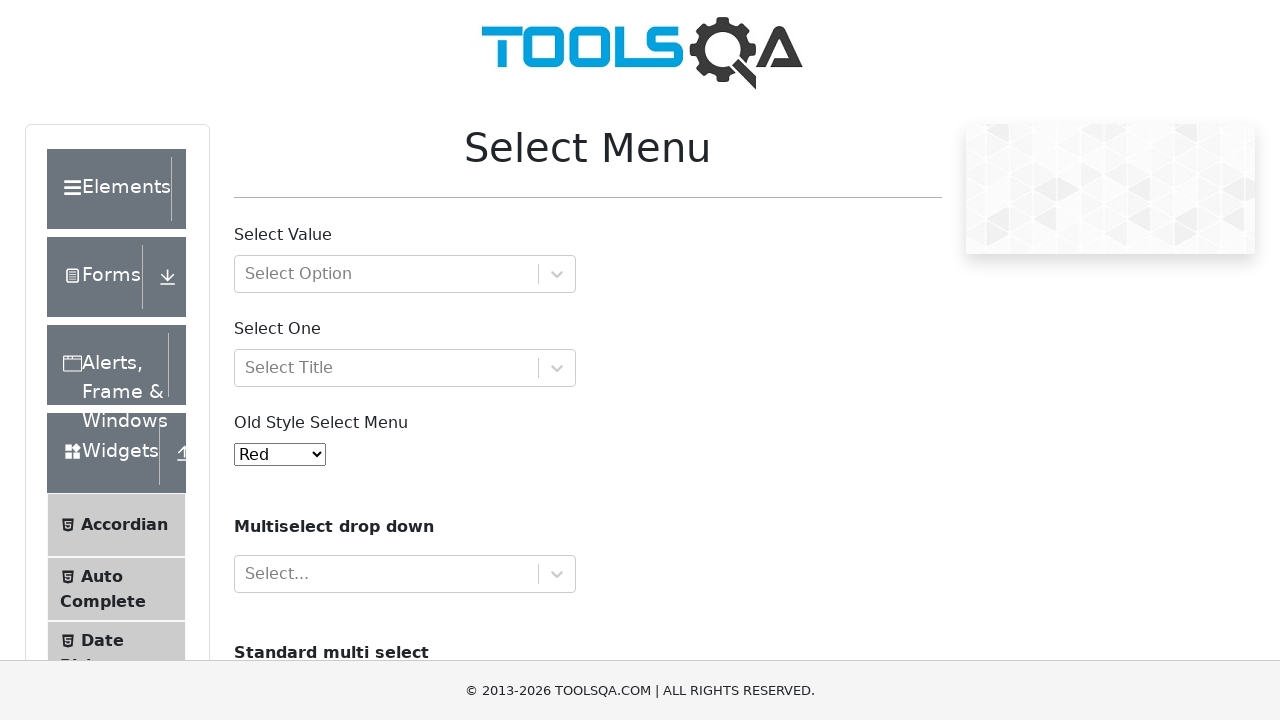

Waited 1 second before selecting option 2
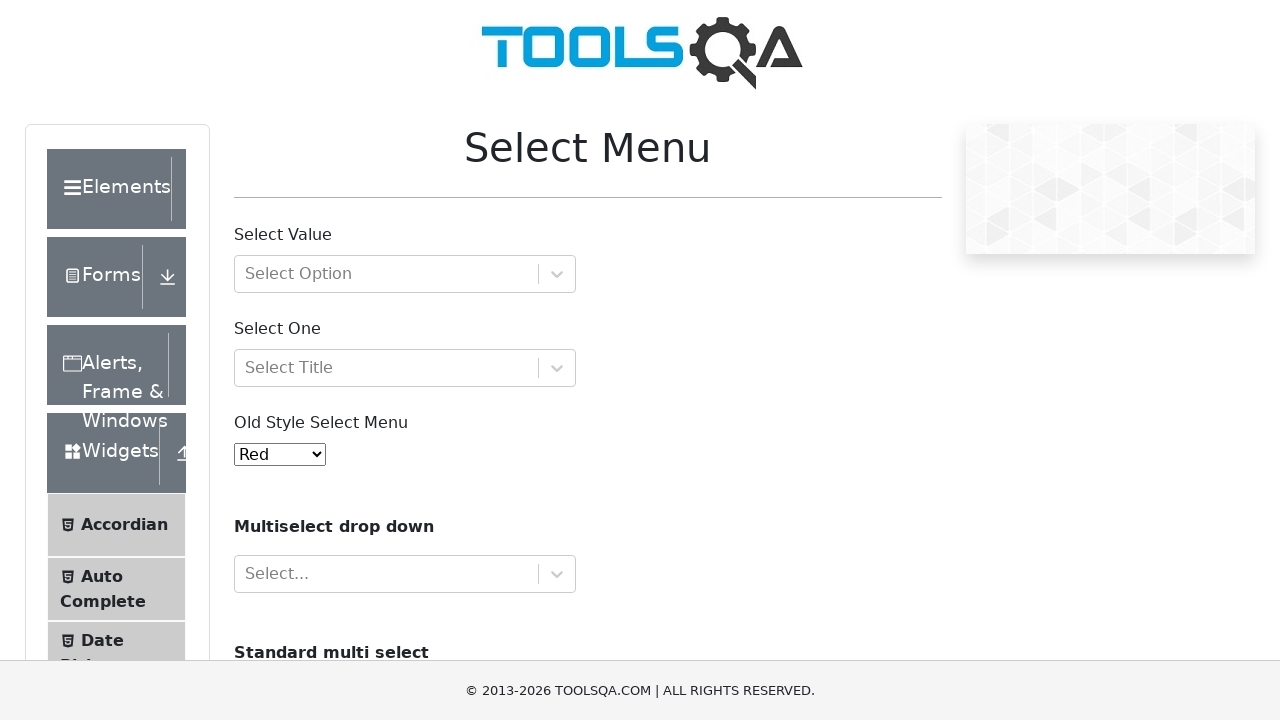

Retrieved text of option 2: 'Blue'
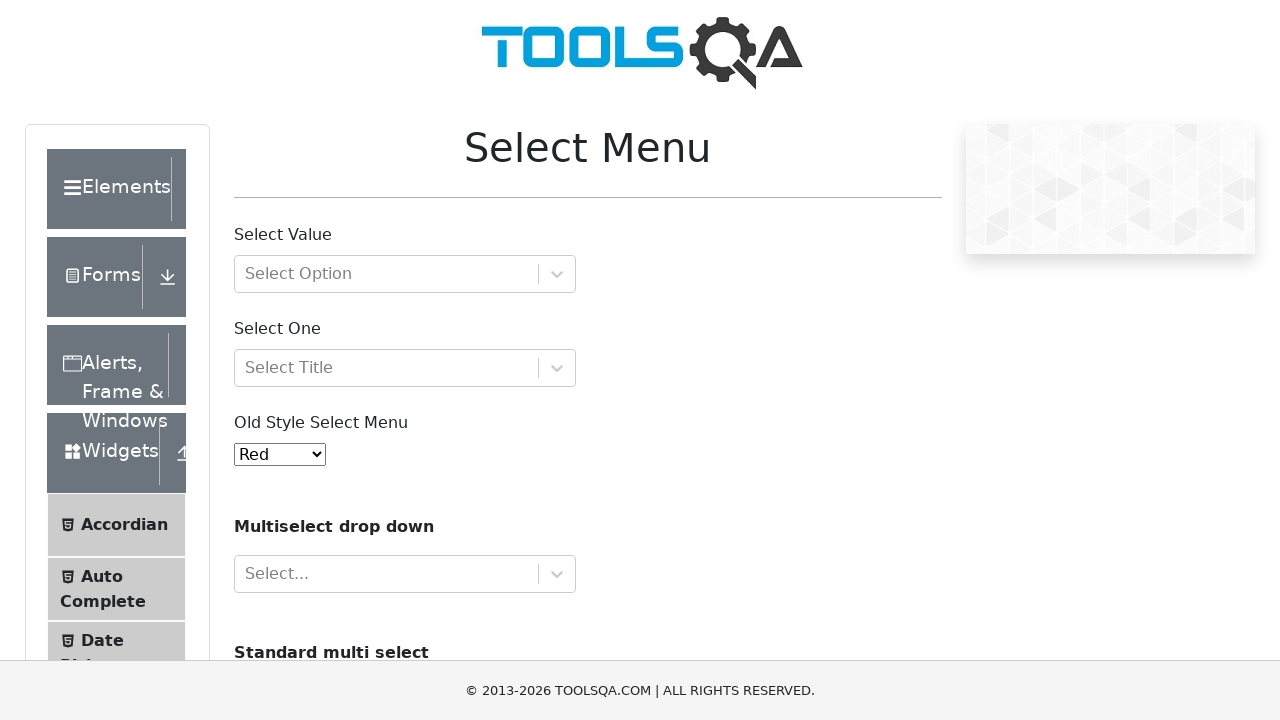

Selected option 'Blue' by label on #oldSelectMenu
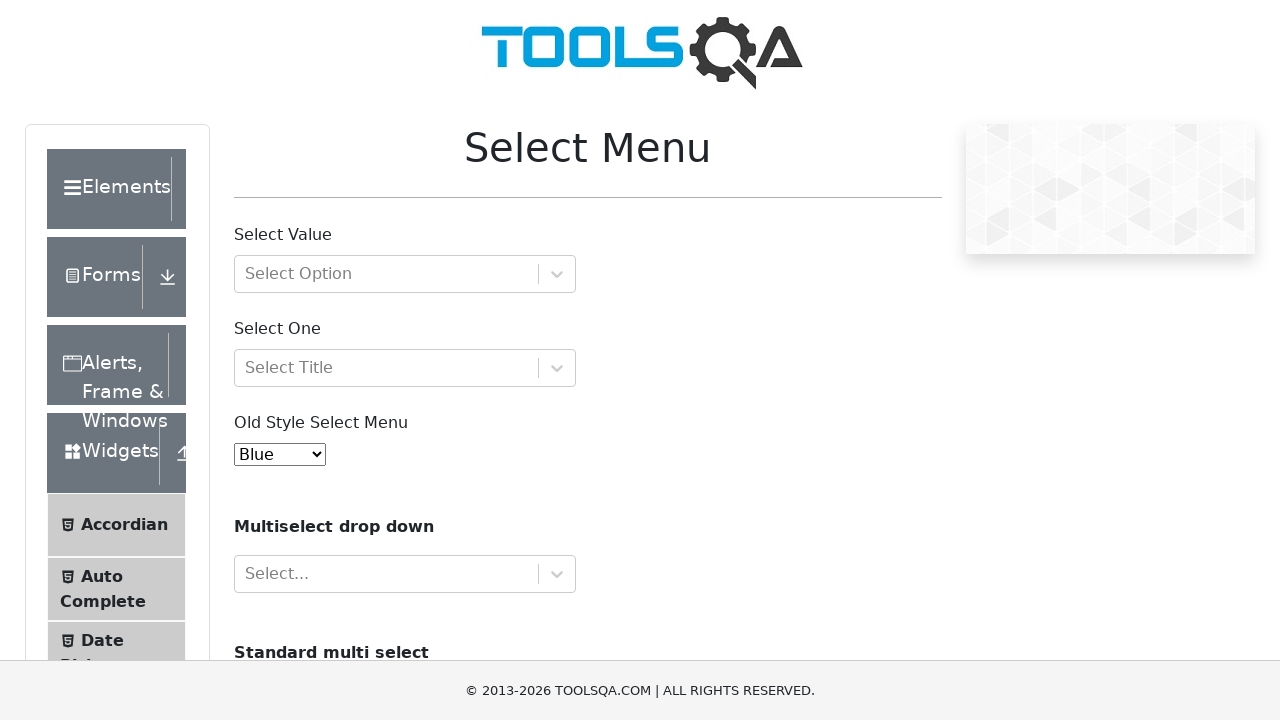

Waited 1 second before selecting option 3
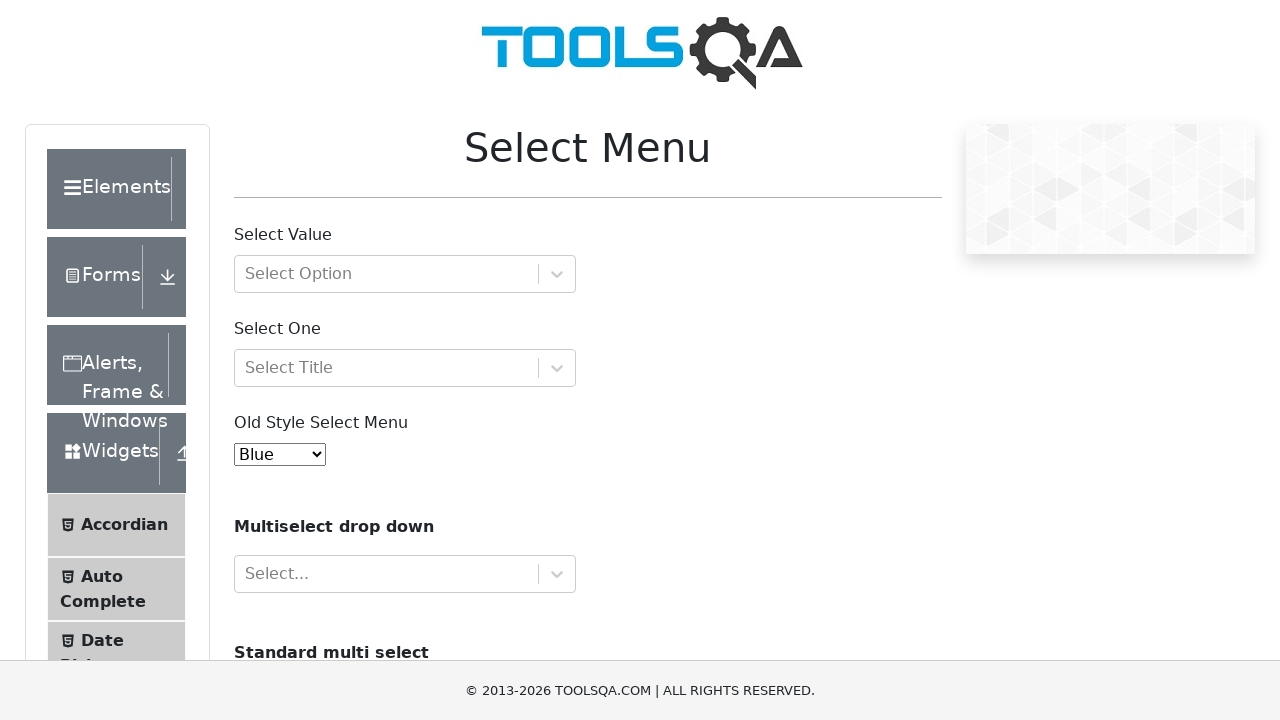

Retrieved text of option 3: 'Green'
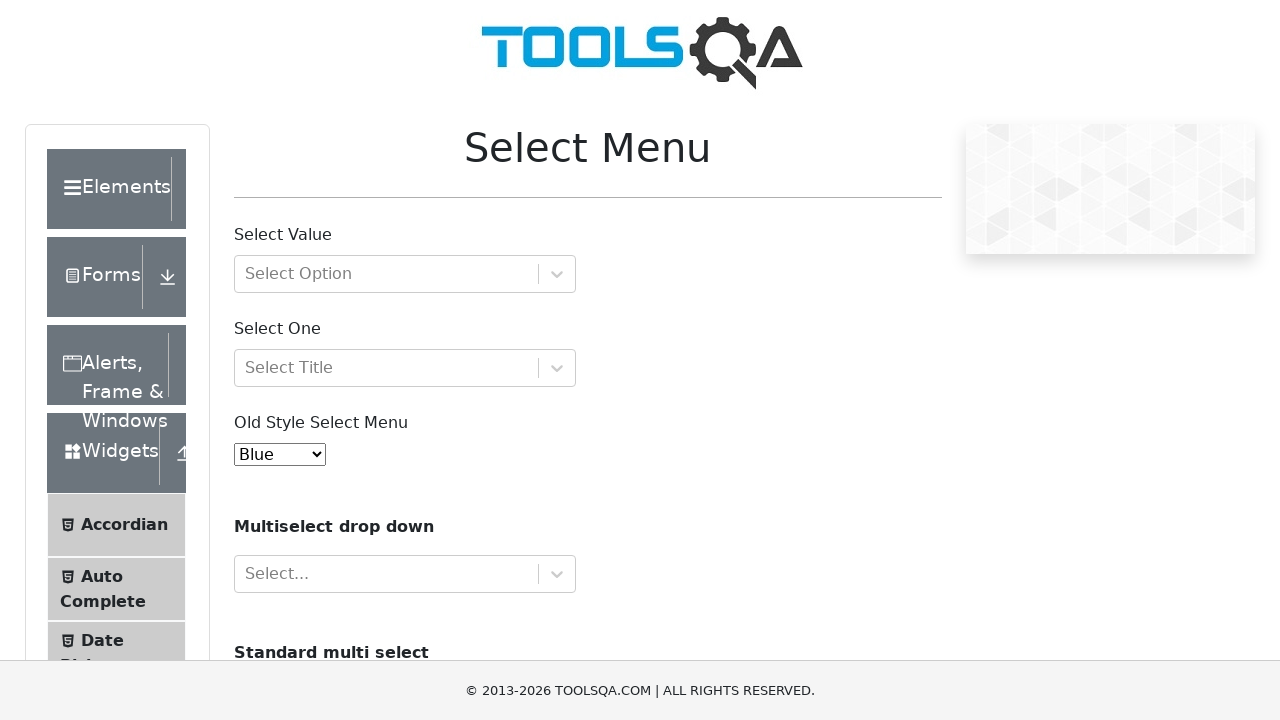

Selected option 'Green' by label on #oldSelectMenu
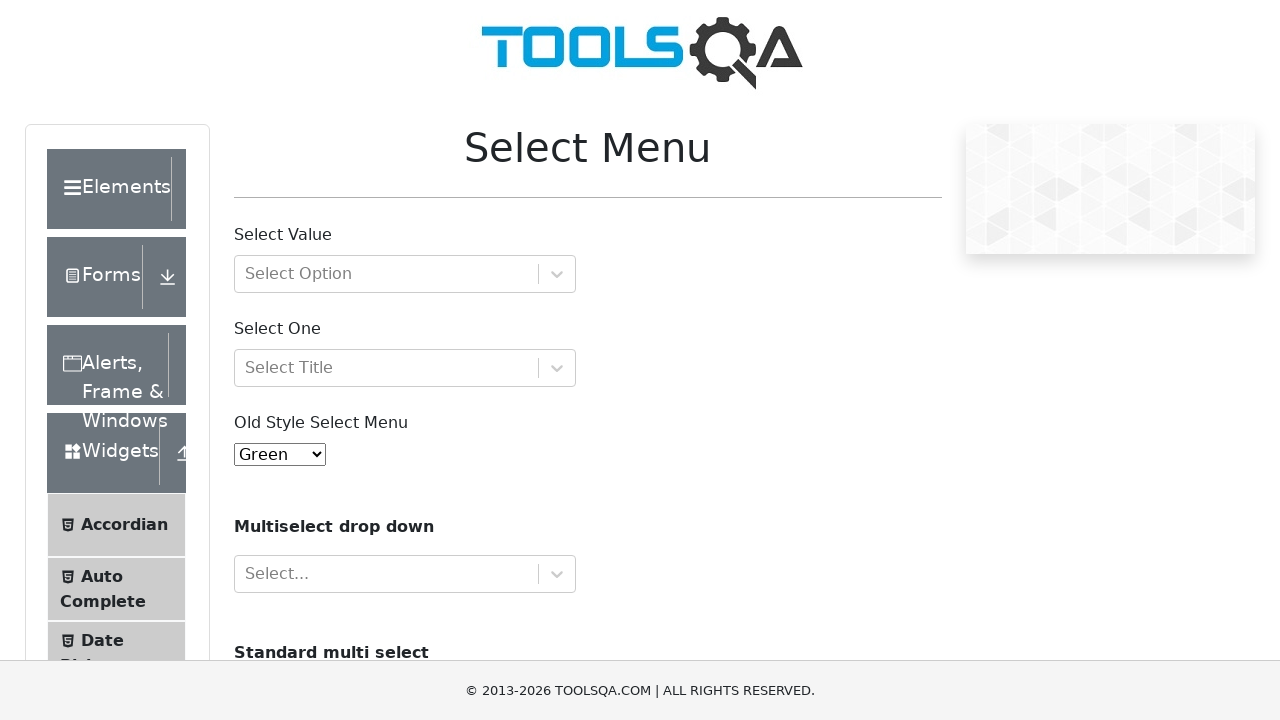

Waited 1 second before selecting option 4
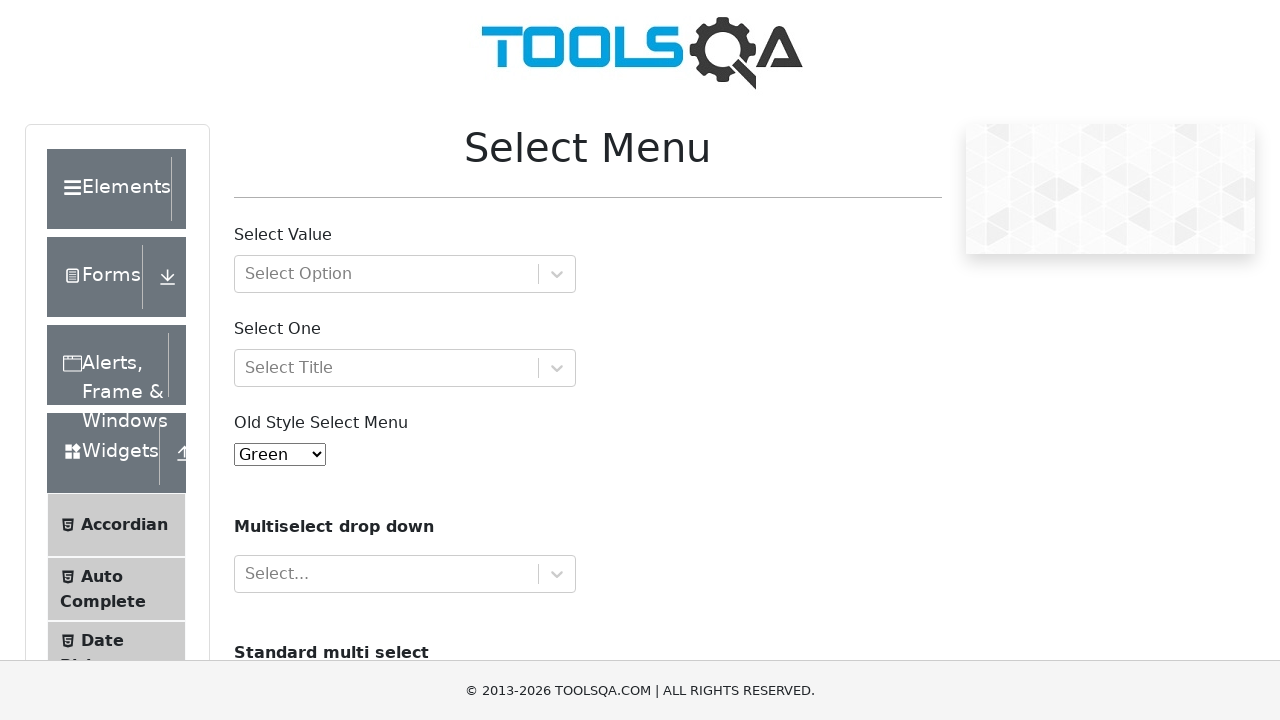

Retrieved text of option 4: 'Yellow'
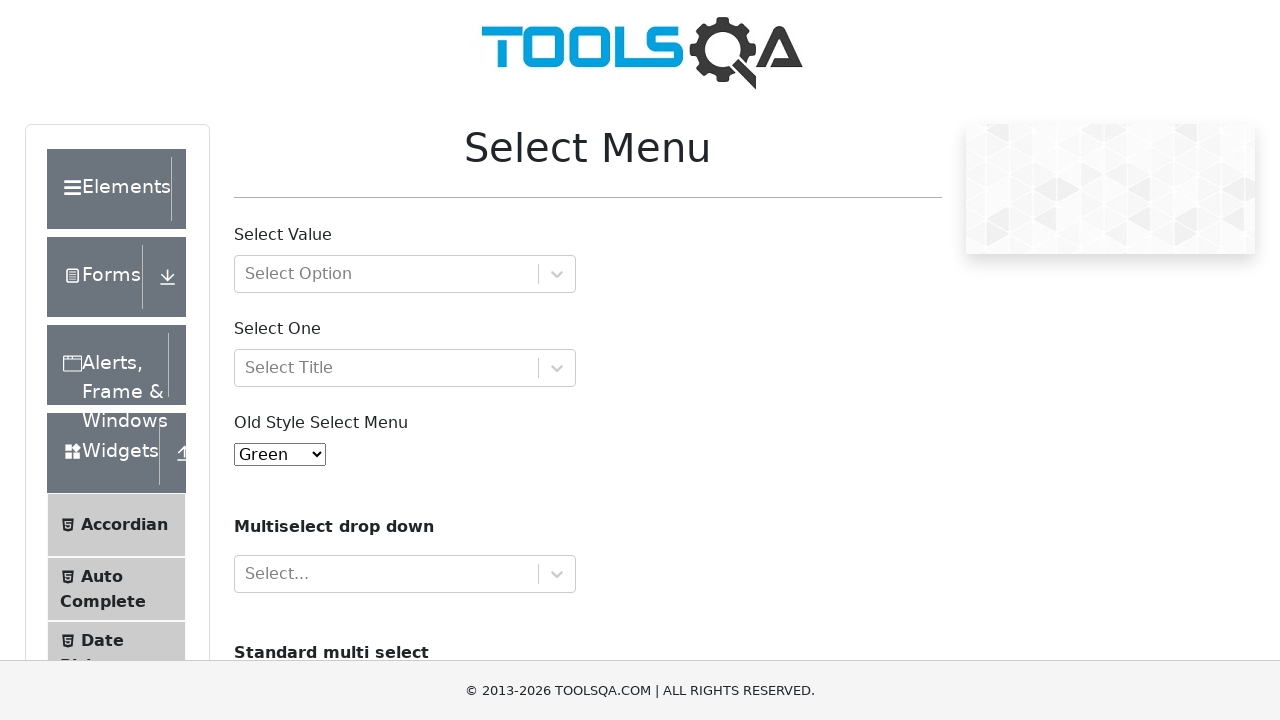

Selected option 'Yellow' by label on #oldSelectMenu
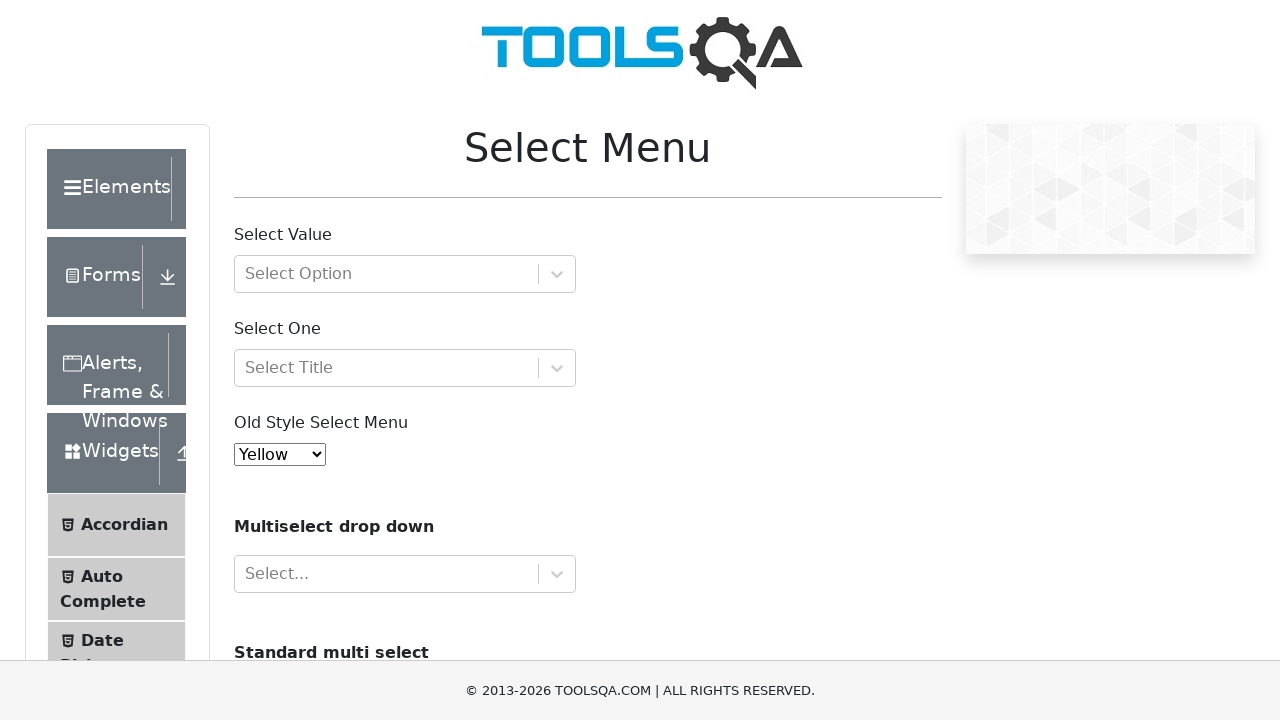

Waited 1 second before selecting option 5
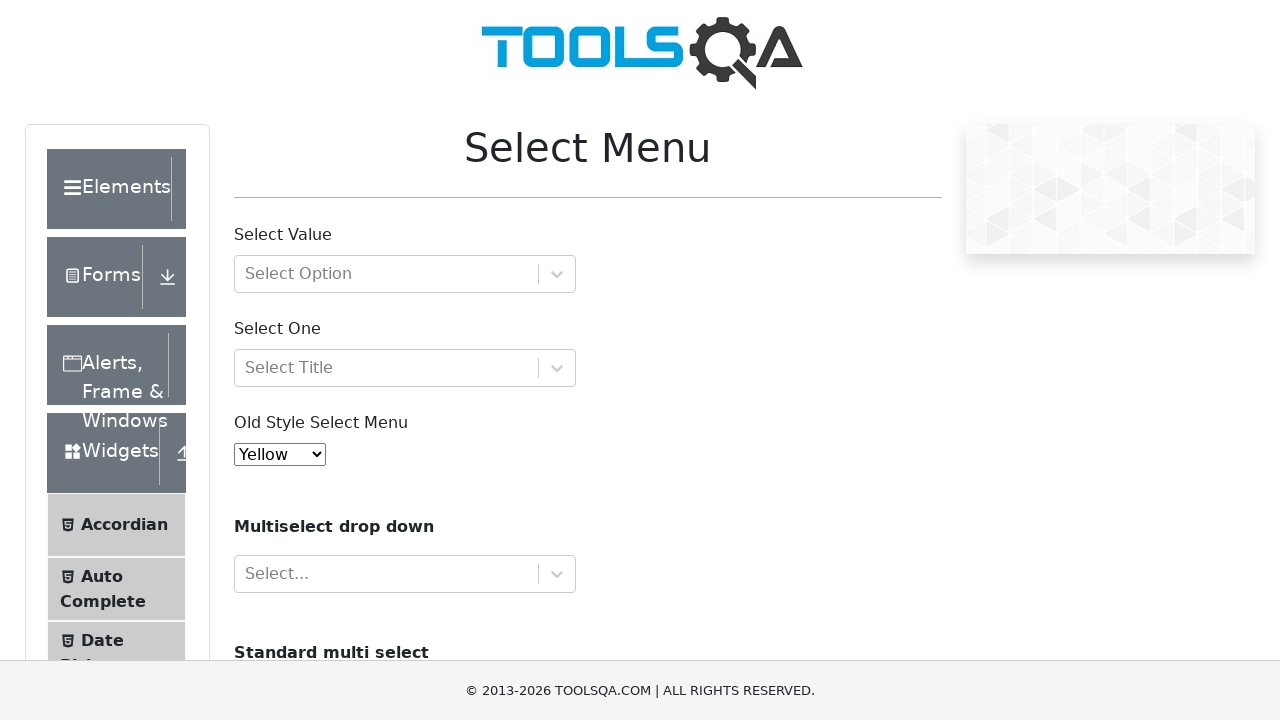

Retrieved text of option 5: 'Purple'
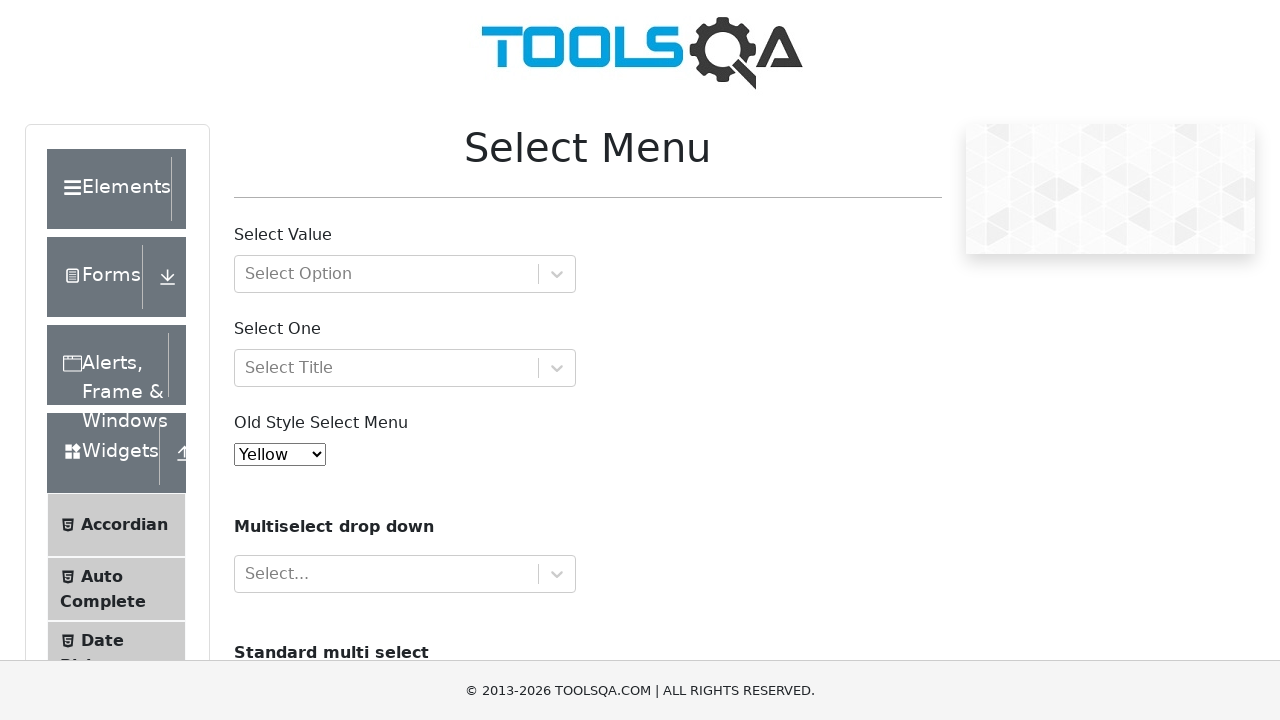

Selected option 'Purple' by label on #oldSelectMenu
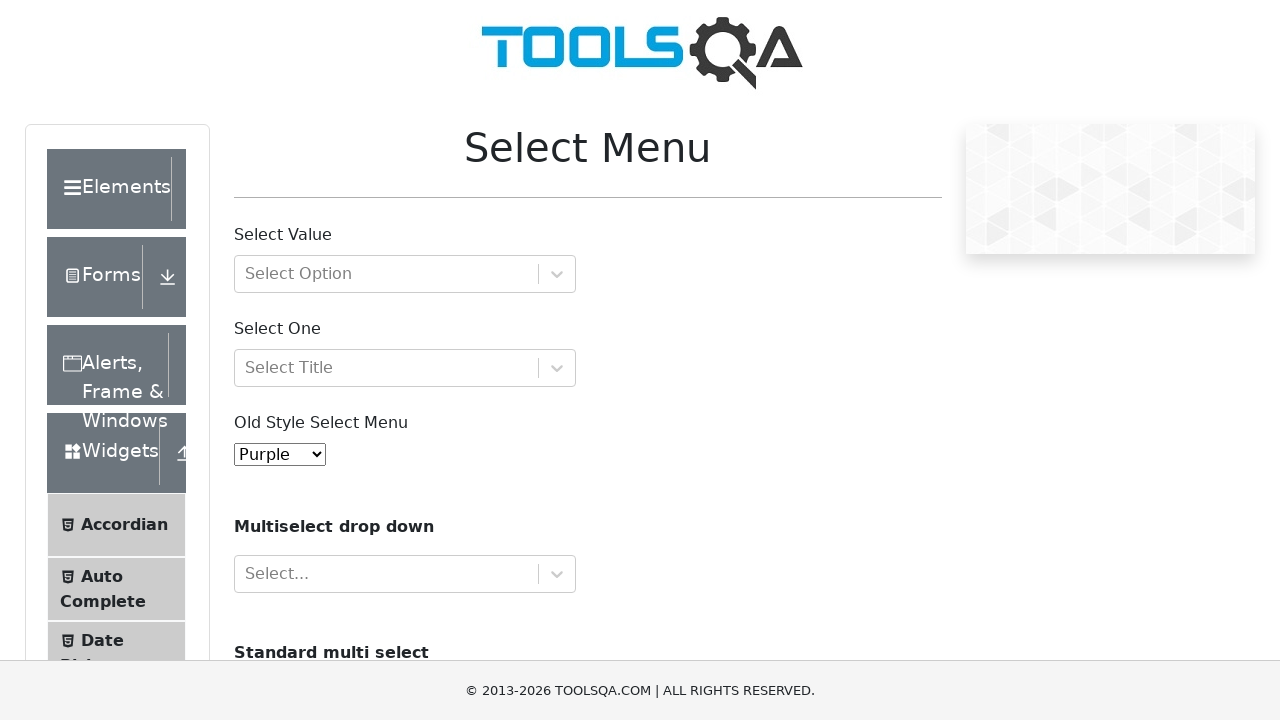

Waited 1 second before selecting option 6
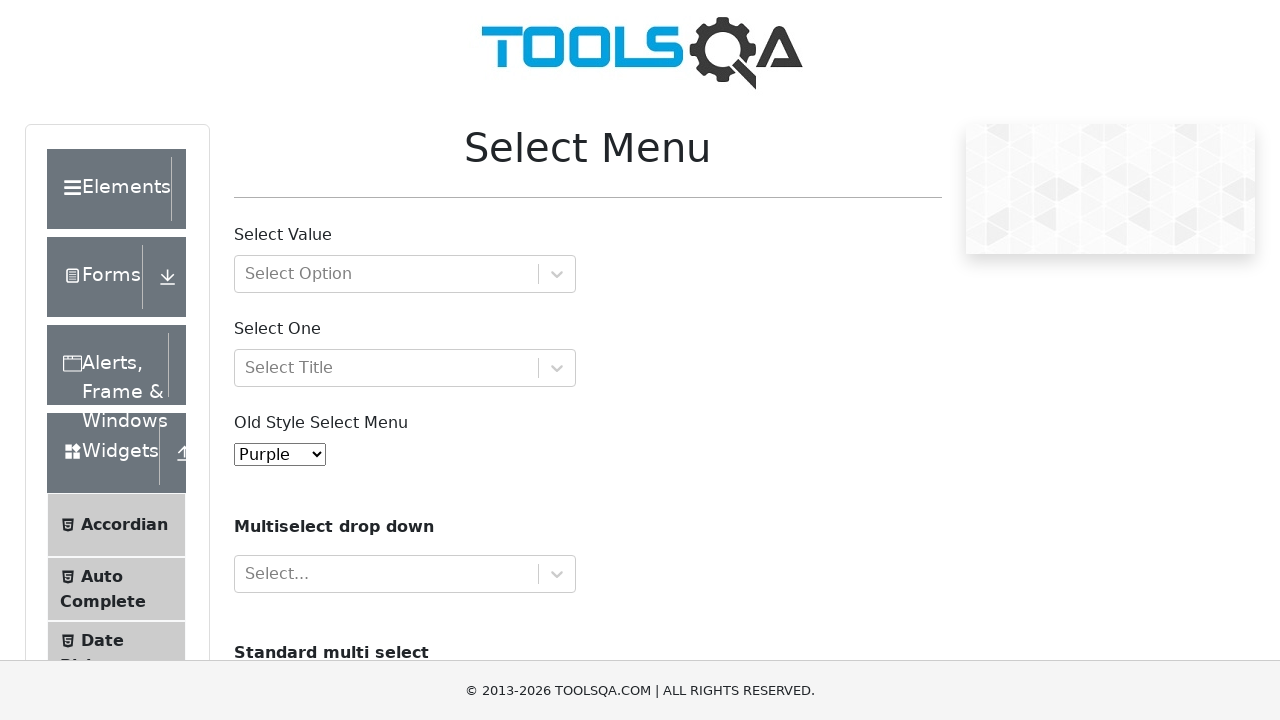

Retrieved text of option 6: 'Black'
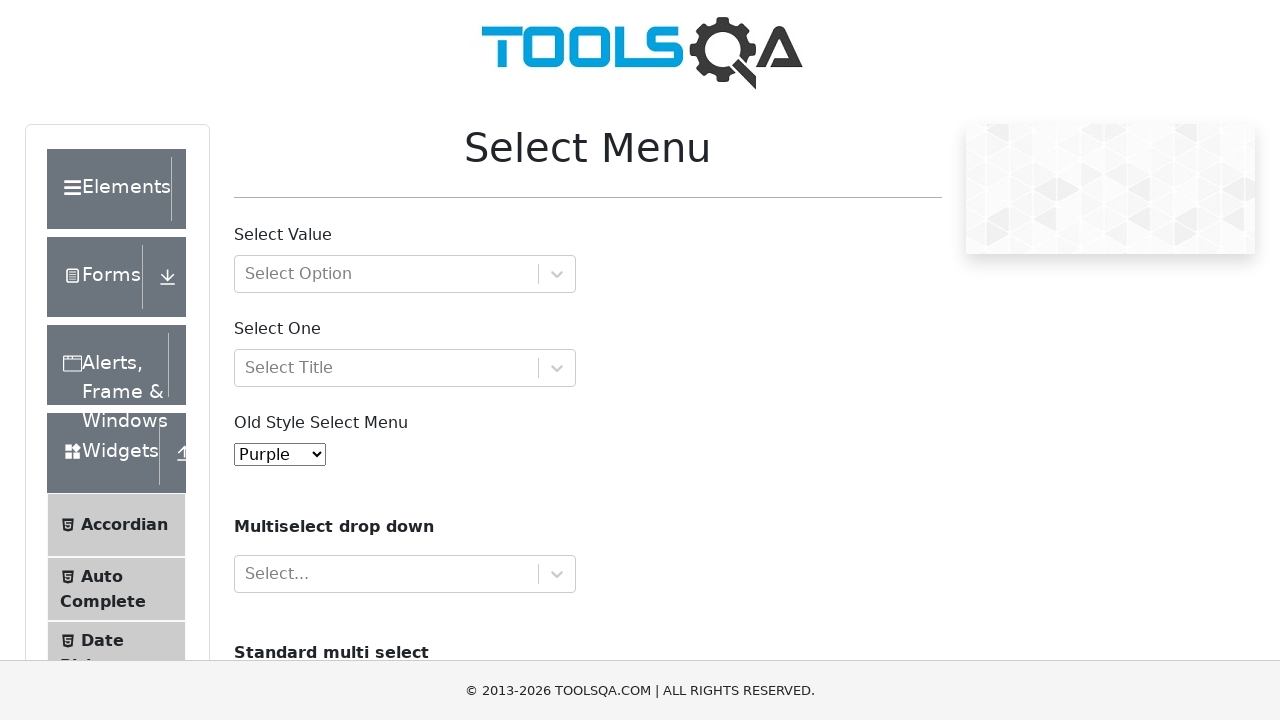

Selected option 'Black' by label on #oldSelectMenu
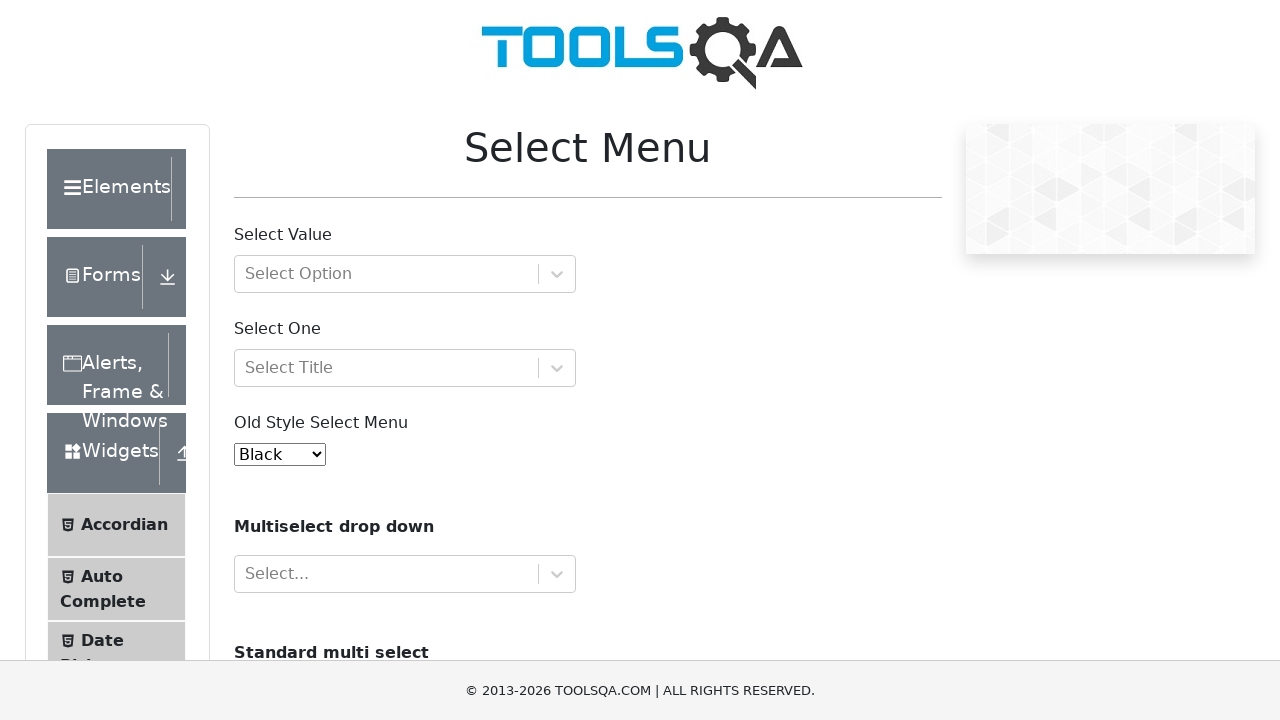

Waited 1 second before selecting option 7
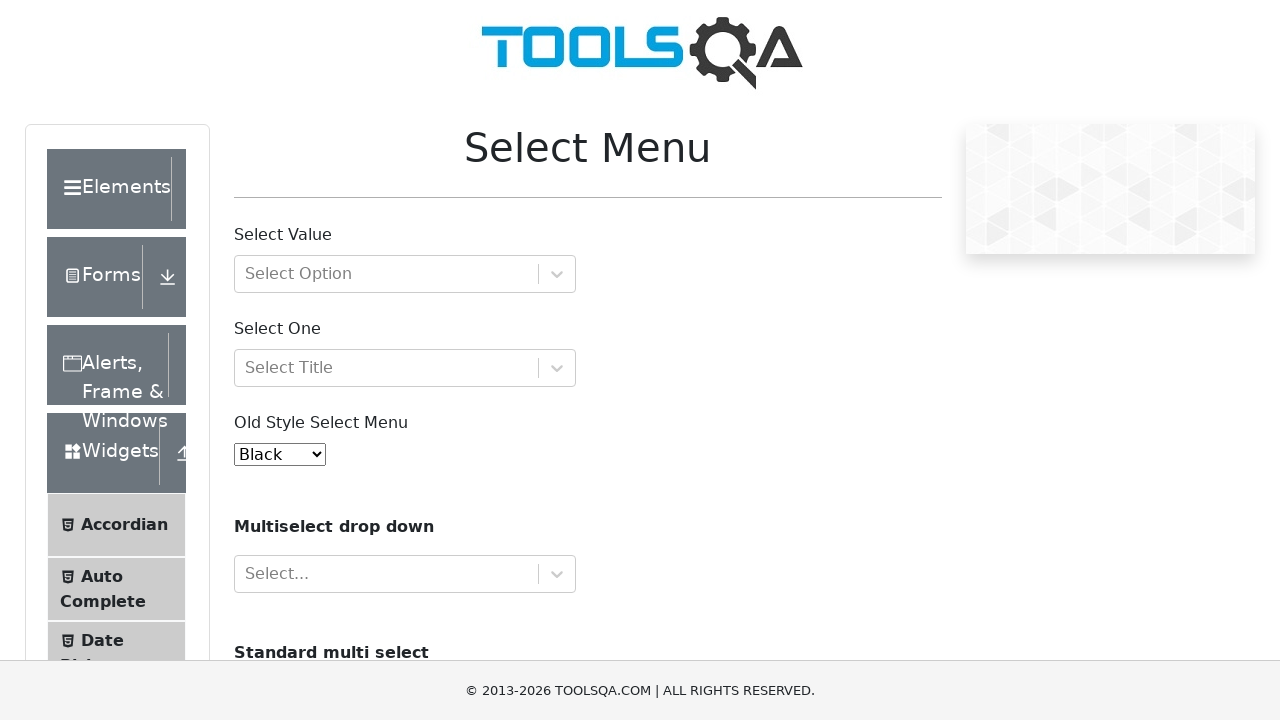

Retrieved text of option 7: 'White'
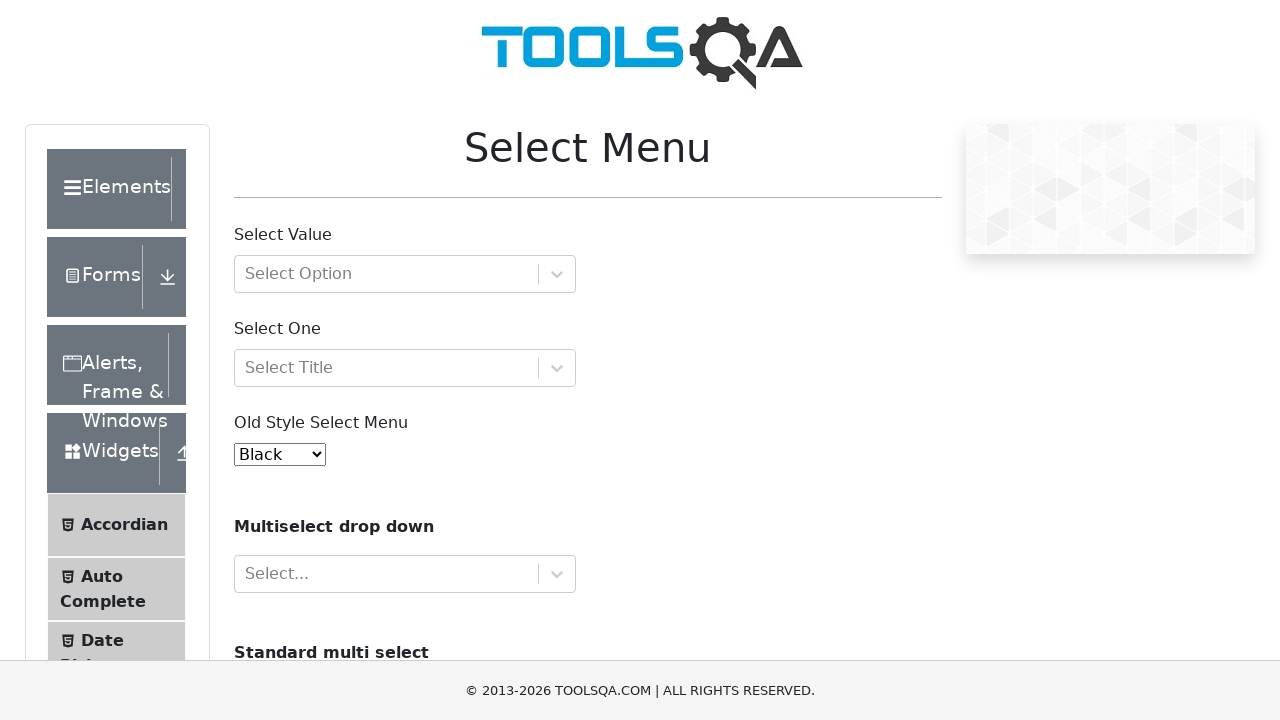

Selected option 'White' by label on #oldSelectMenu
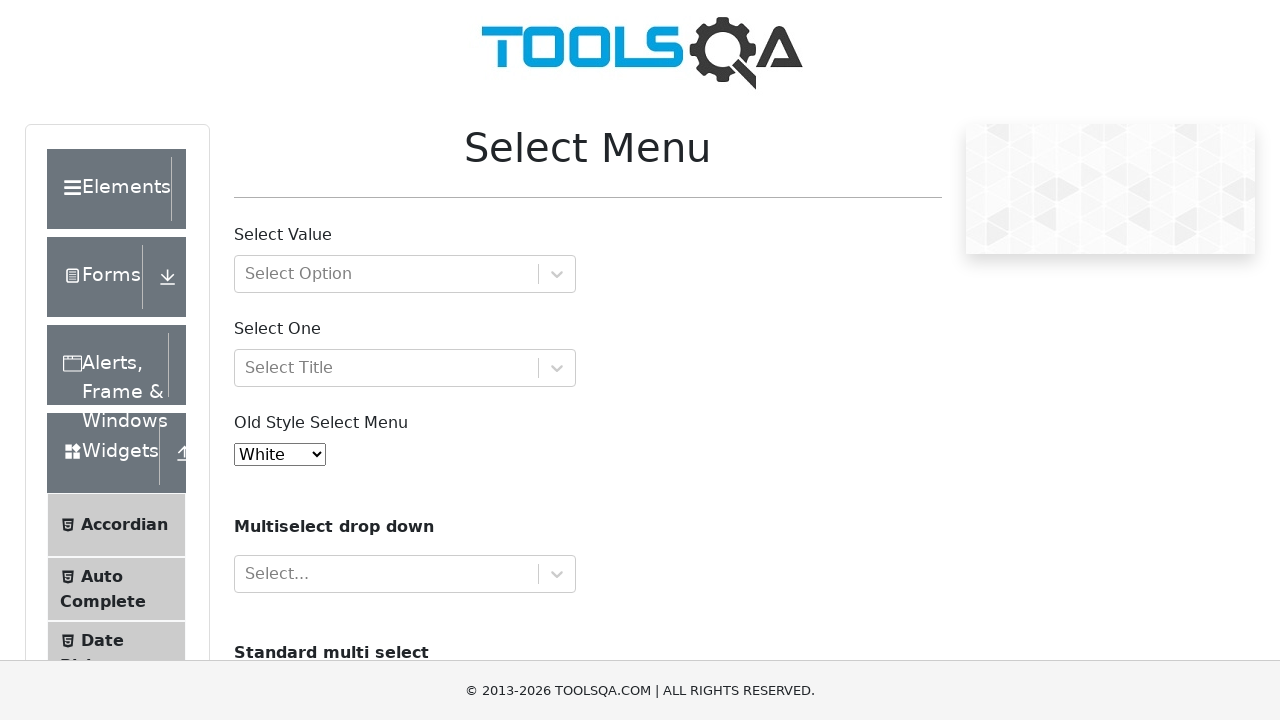

Waited 1 second before selecting option 8
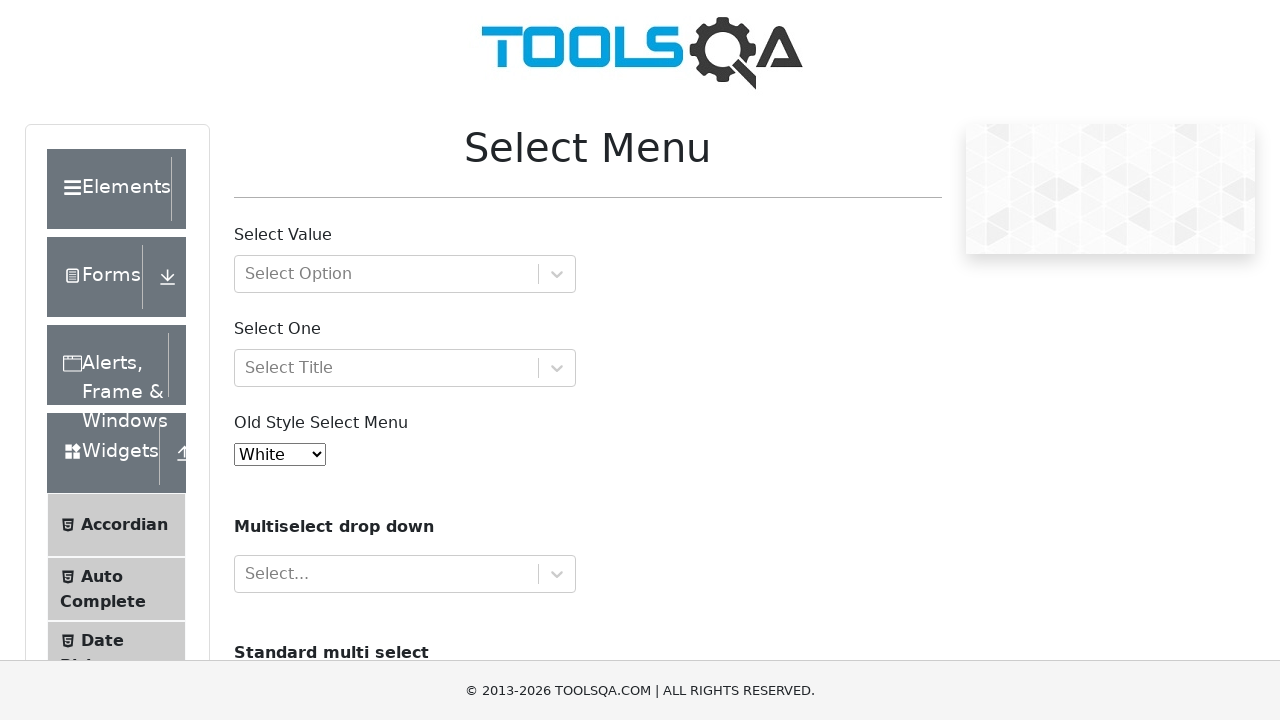

Retrieved text of option 8: 'Voilet'
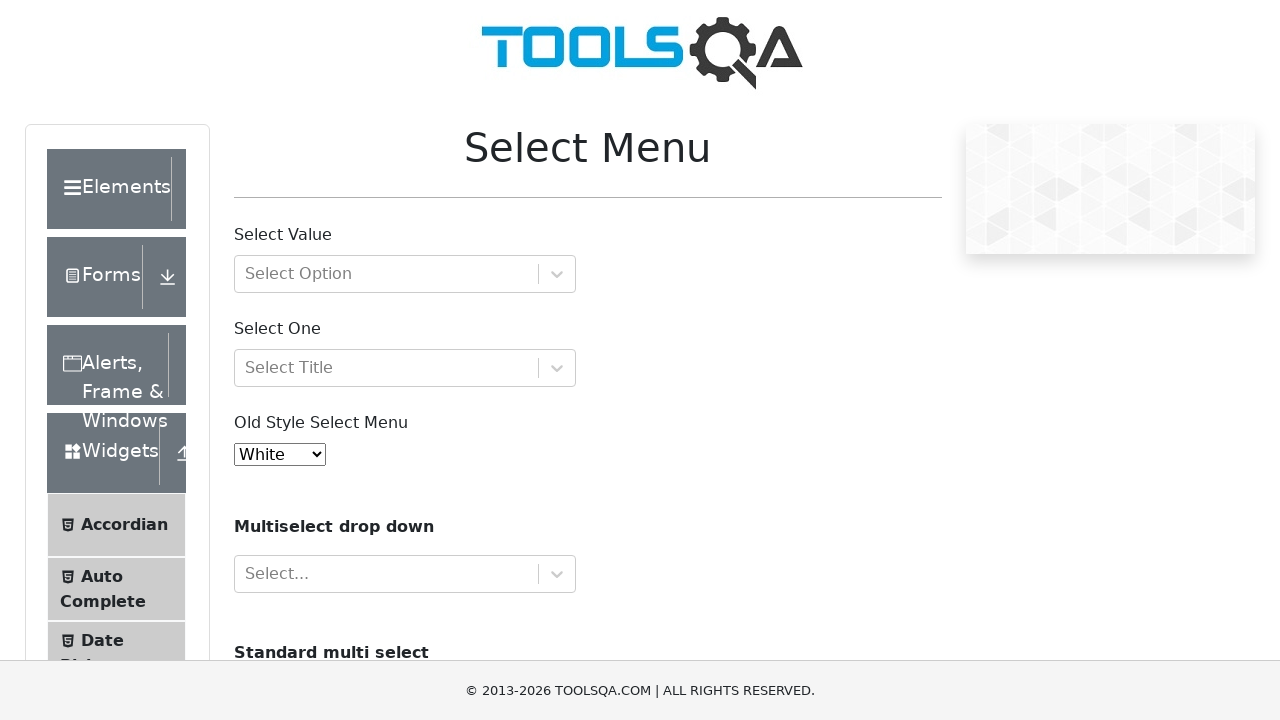

Selected option 'Voilet' by label on #oldSelectMenu
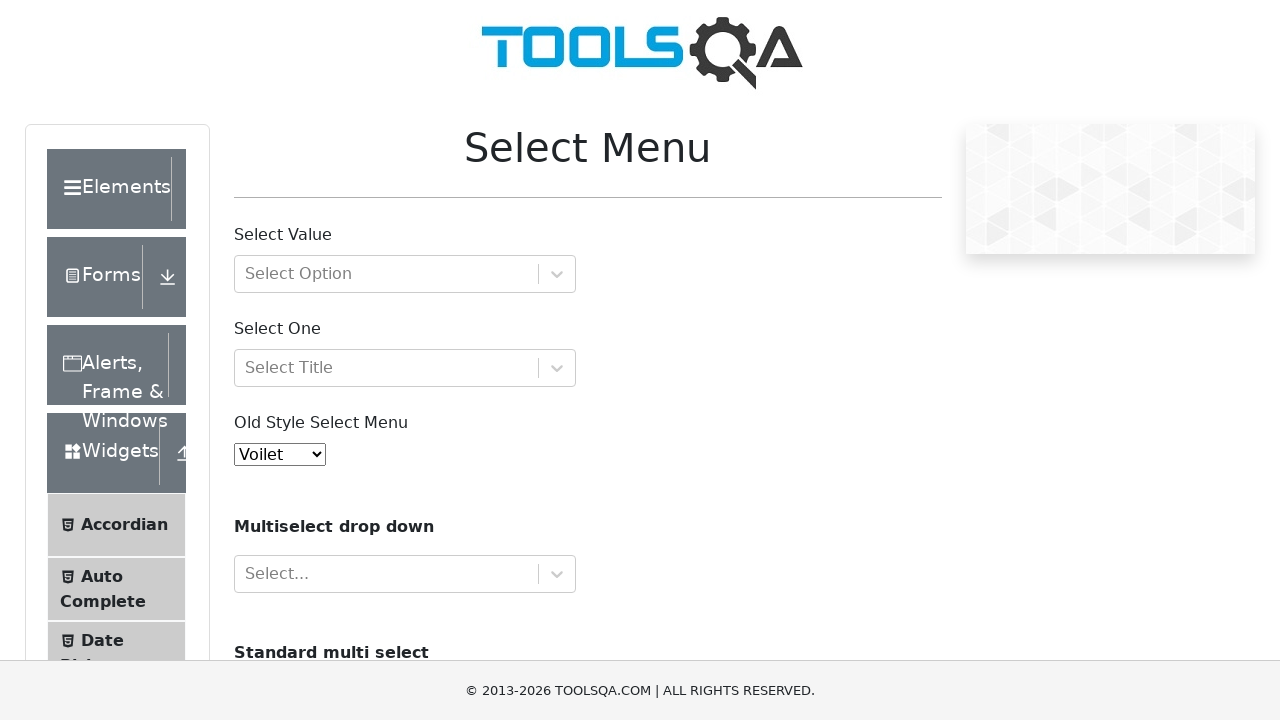

Waited 1 second before selecting option 9
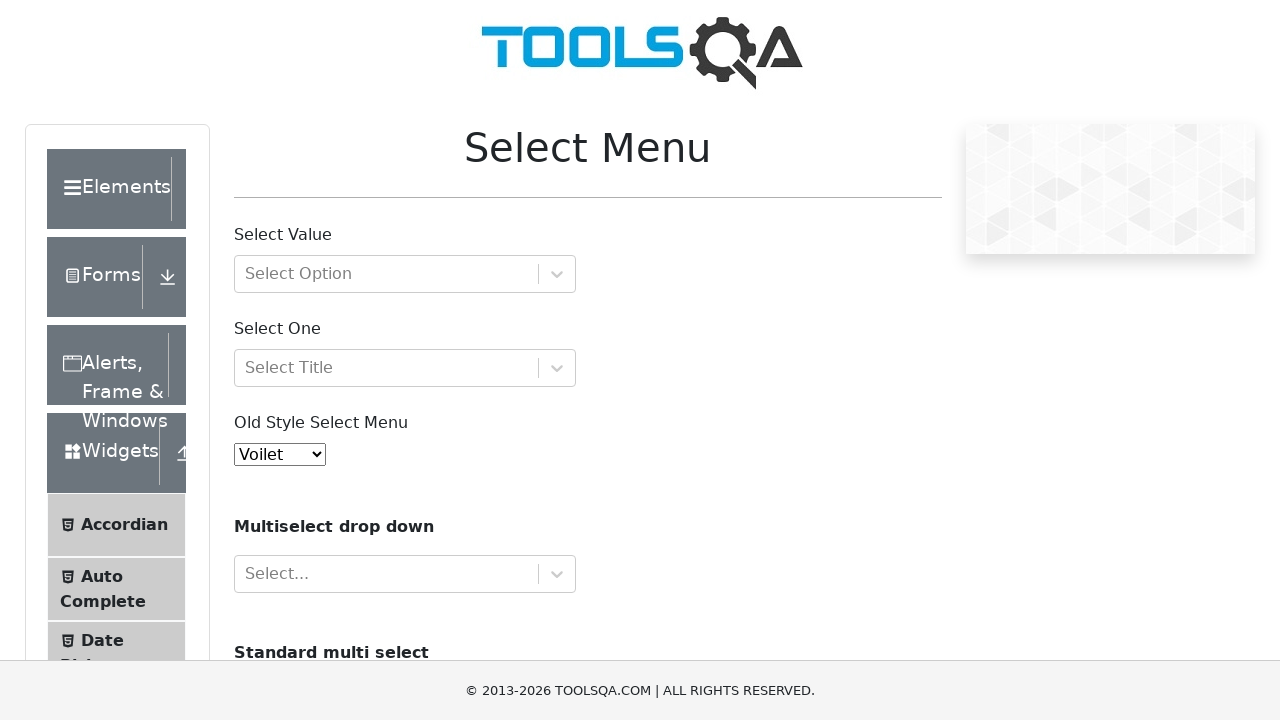

Retrieved text of option 9: 'Indigo'
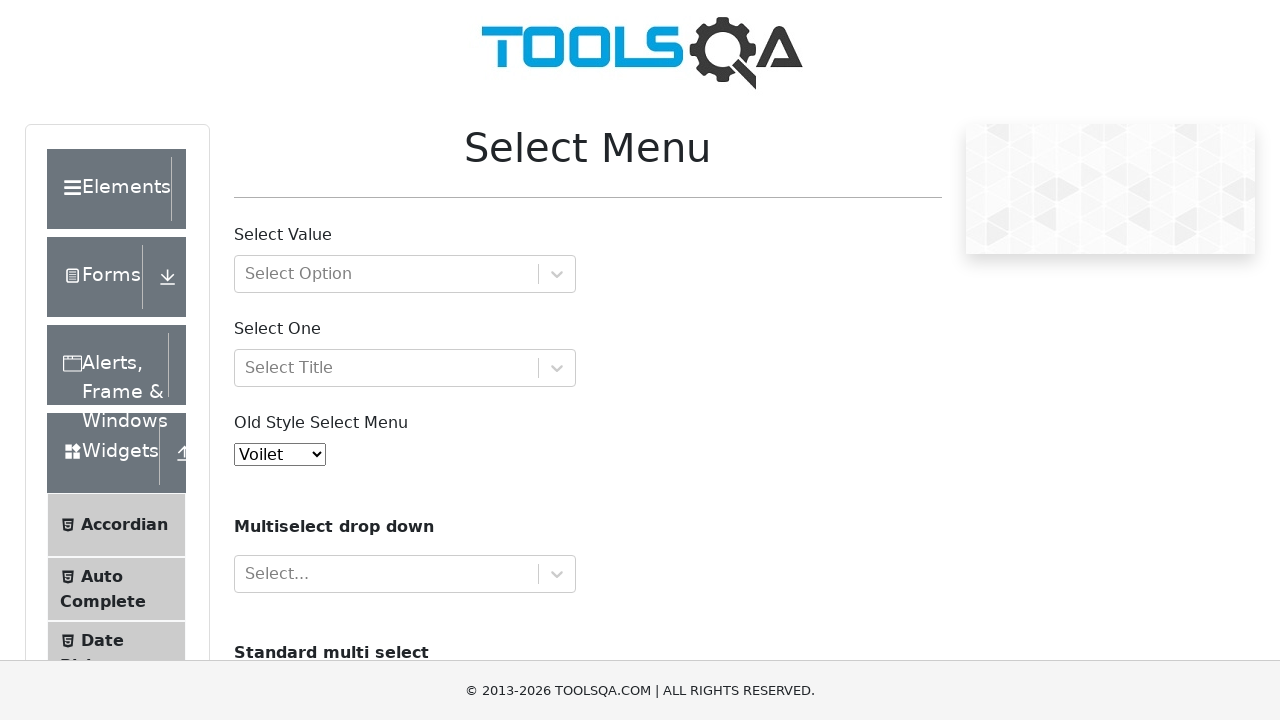

Selected option 'Indigo' by label on #oldSelectMenu
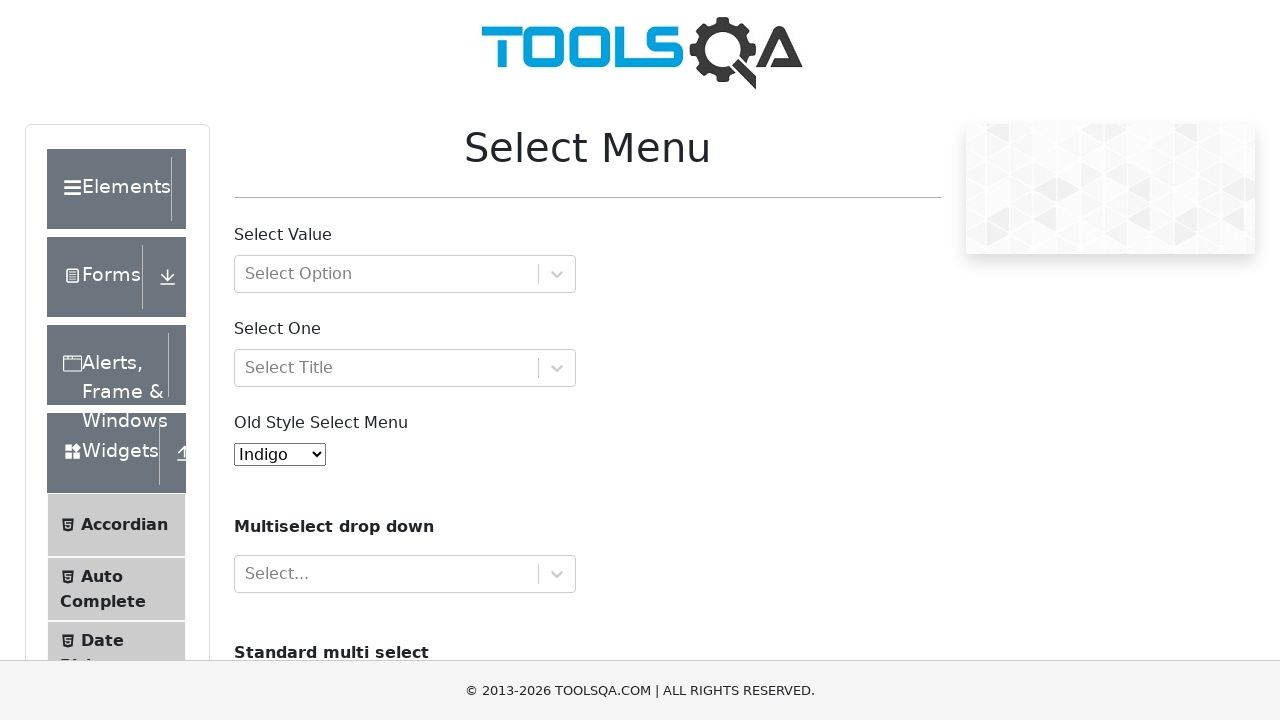

Waited 1 second before selecting option 10
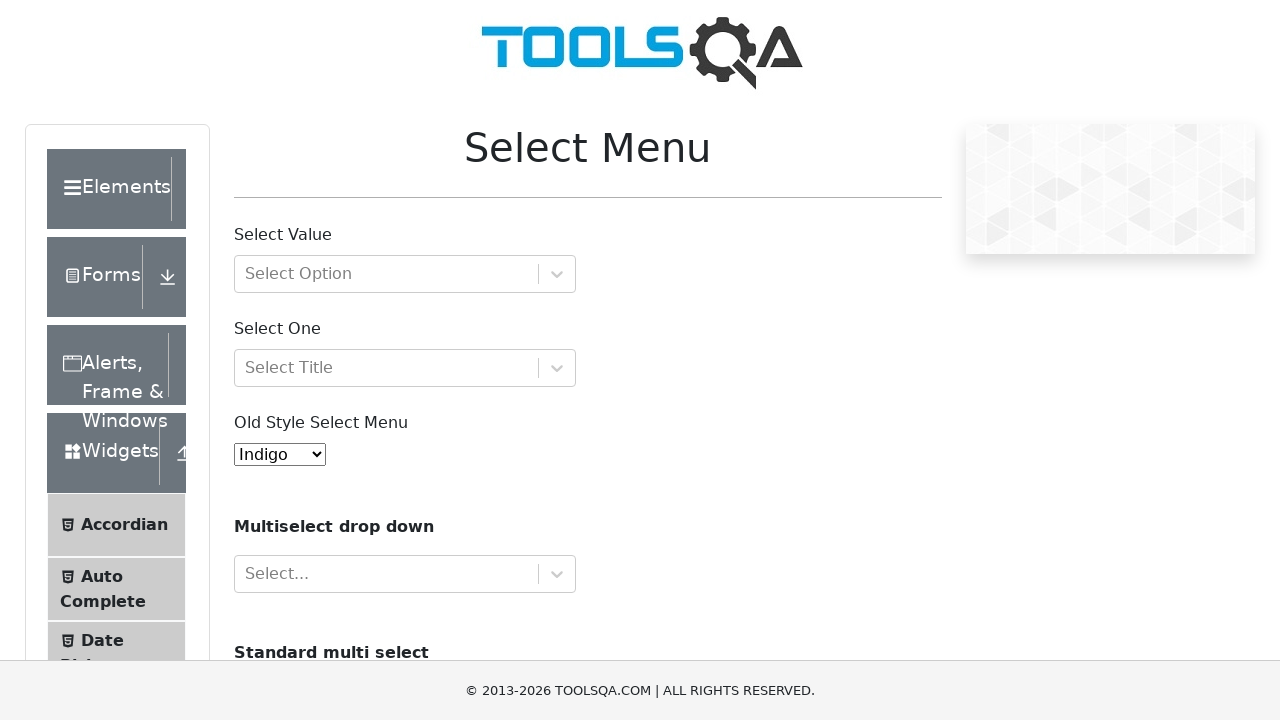

Retrieved text of option 10: 'Magenta'
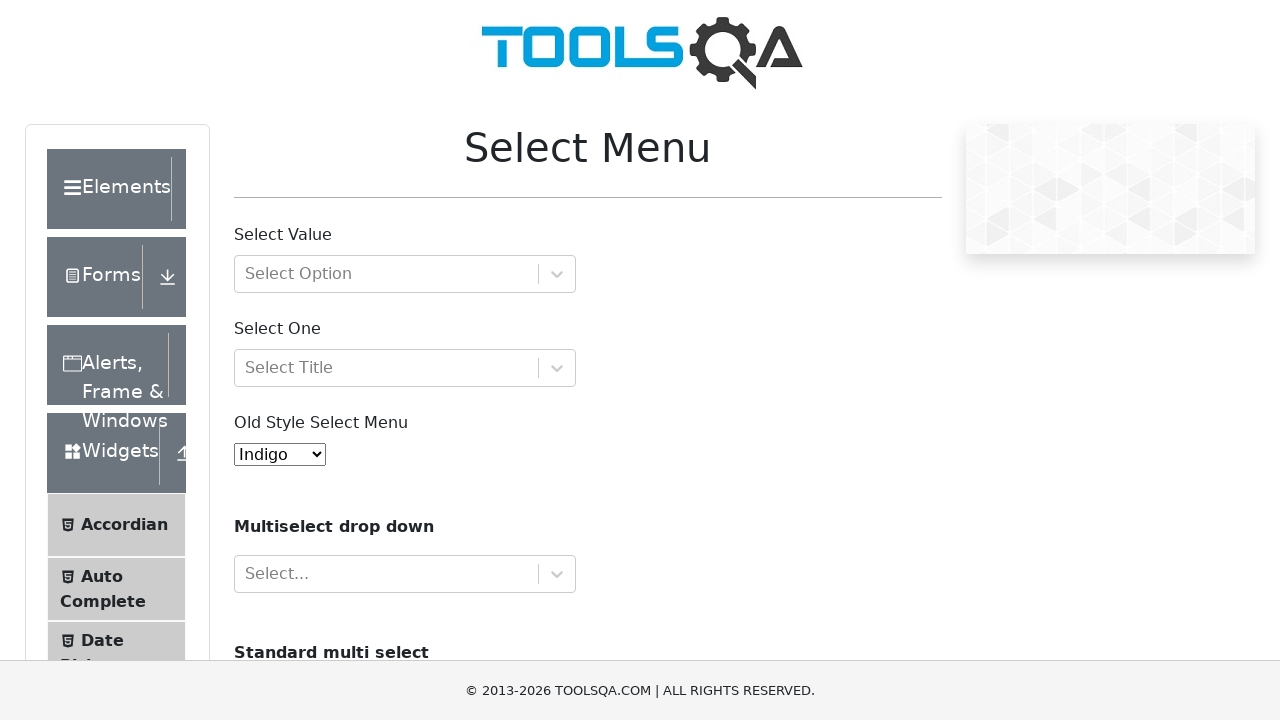

Selected option 'Magenta' by label on #oldSelectMenu
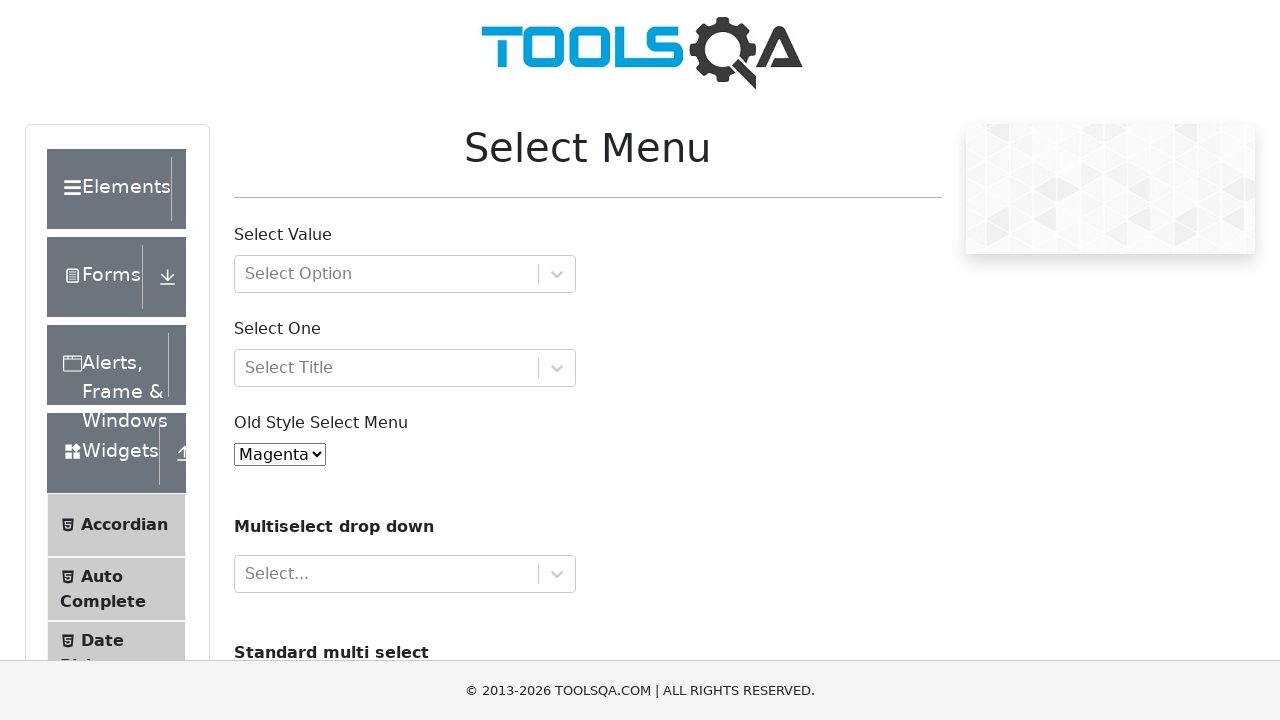

Waited 1 second before selecting option 11
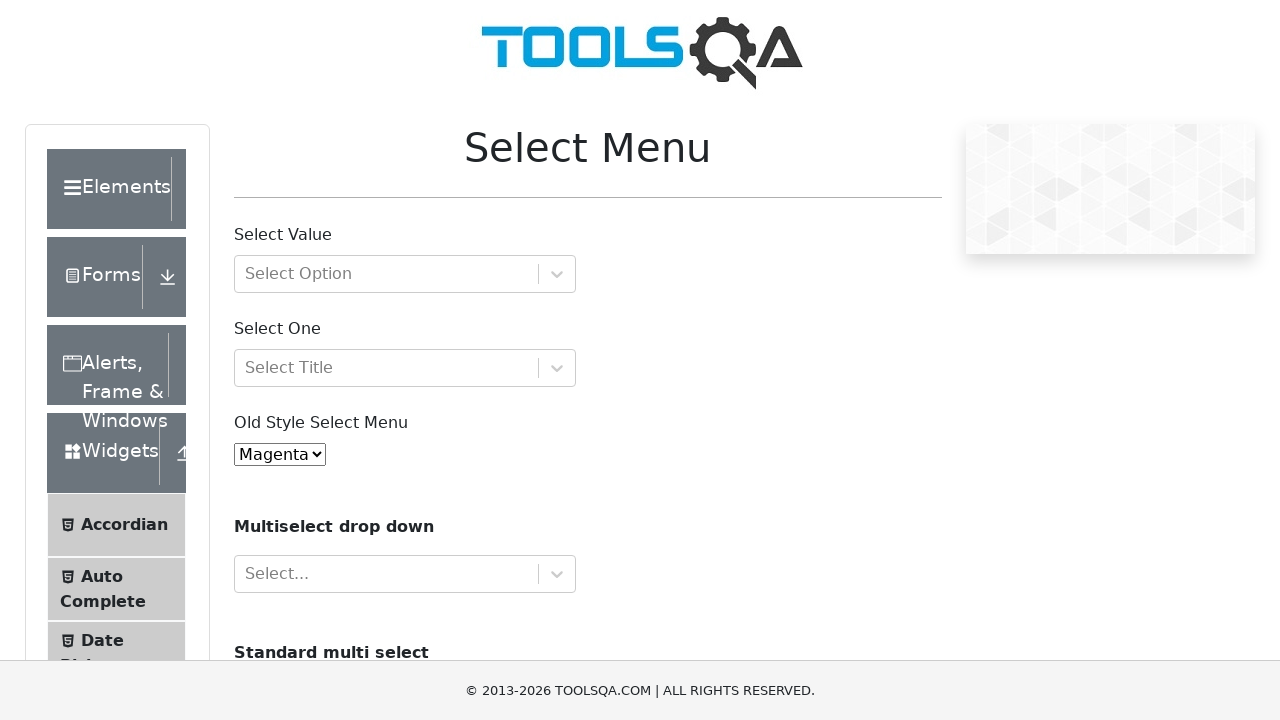

Retrieved text of option 11: 'Aqua'
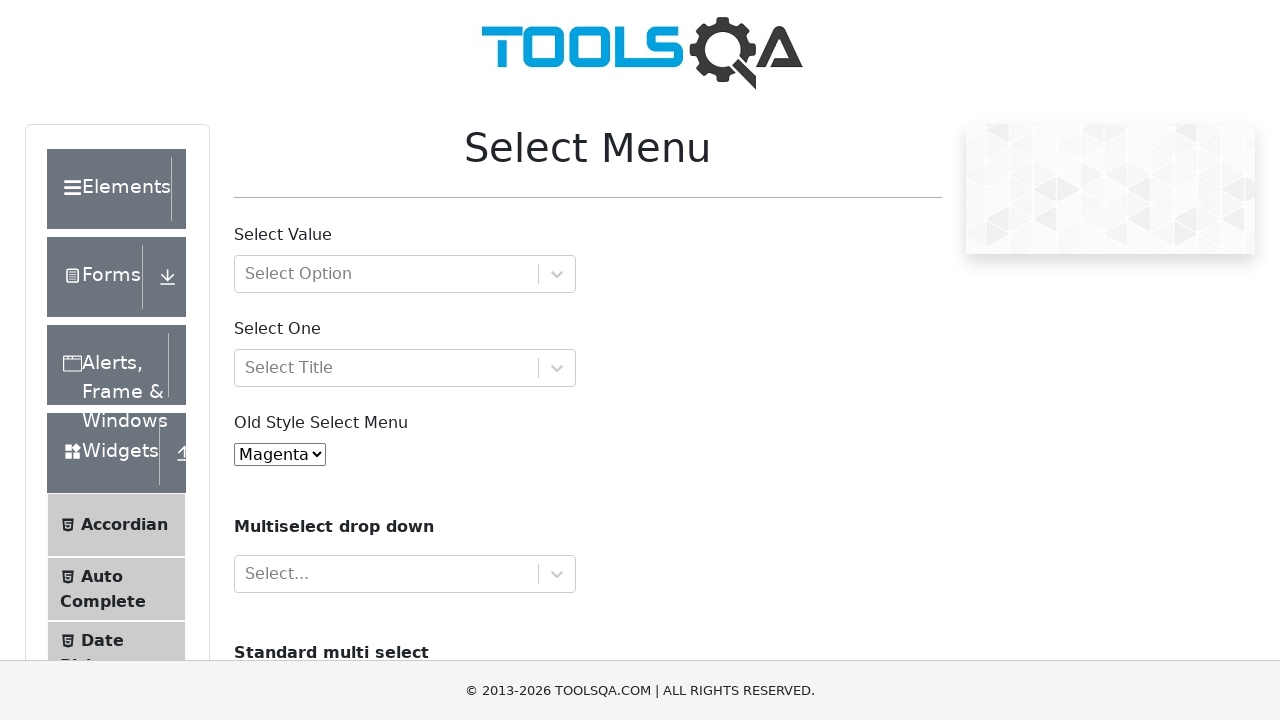

Selected option 'Aqua' by label on #oldSelectMenu
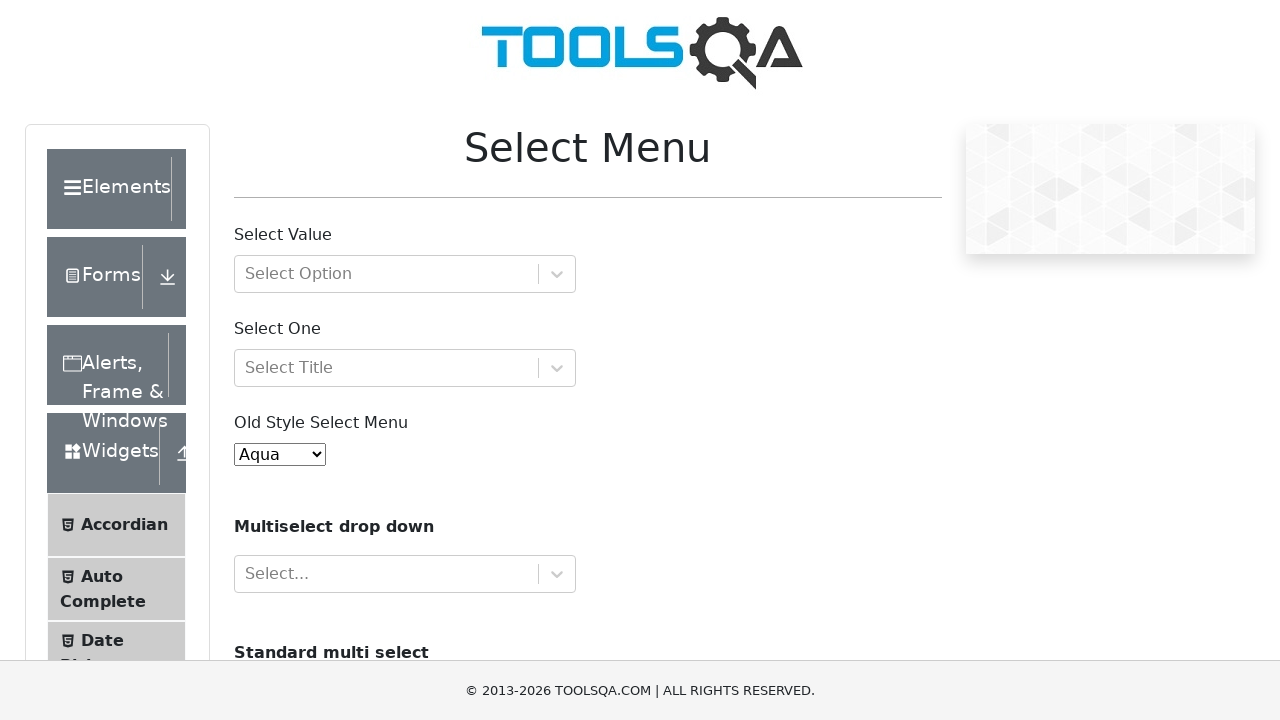

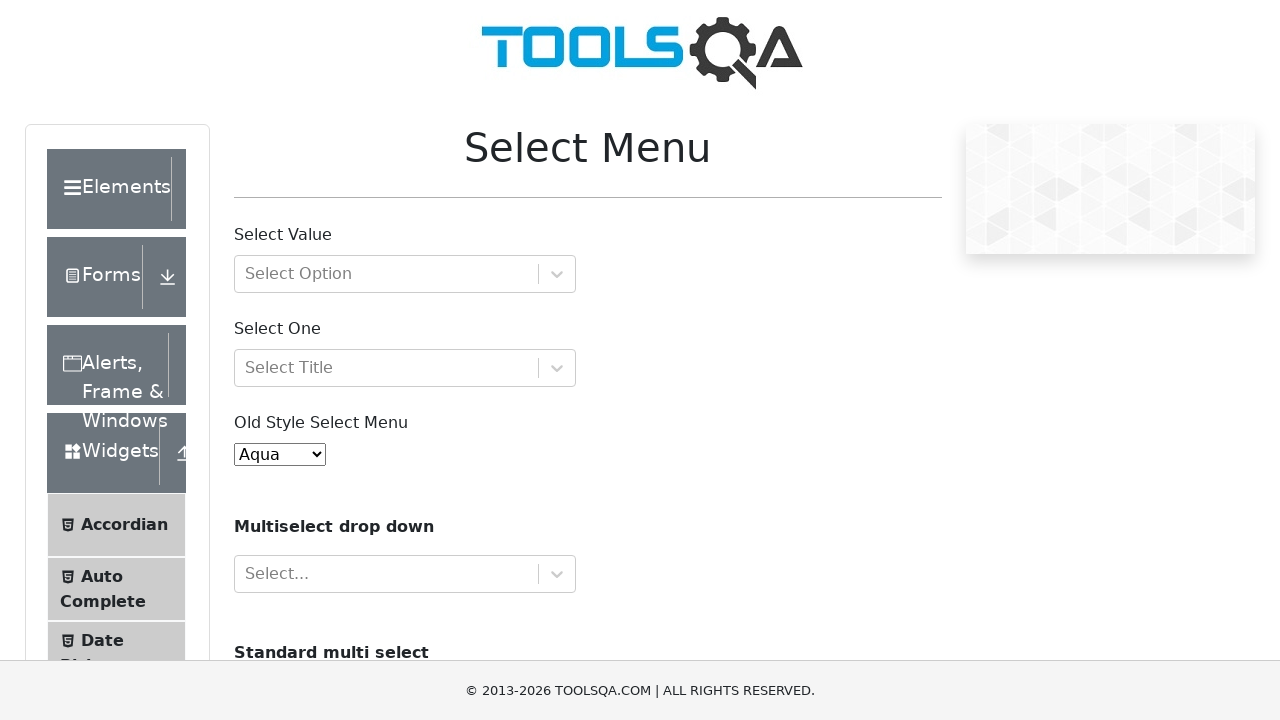